Generates a random number from random.org, then uses it to perform multiplication calculations on a calculator demo site

Starting URL: https://www.random.org/

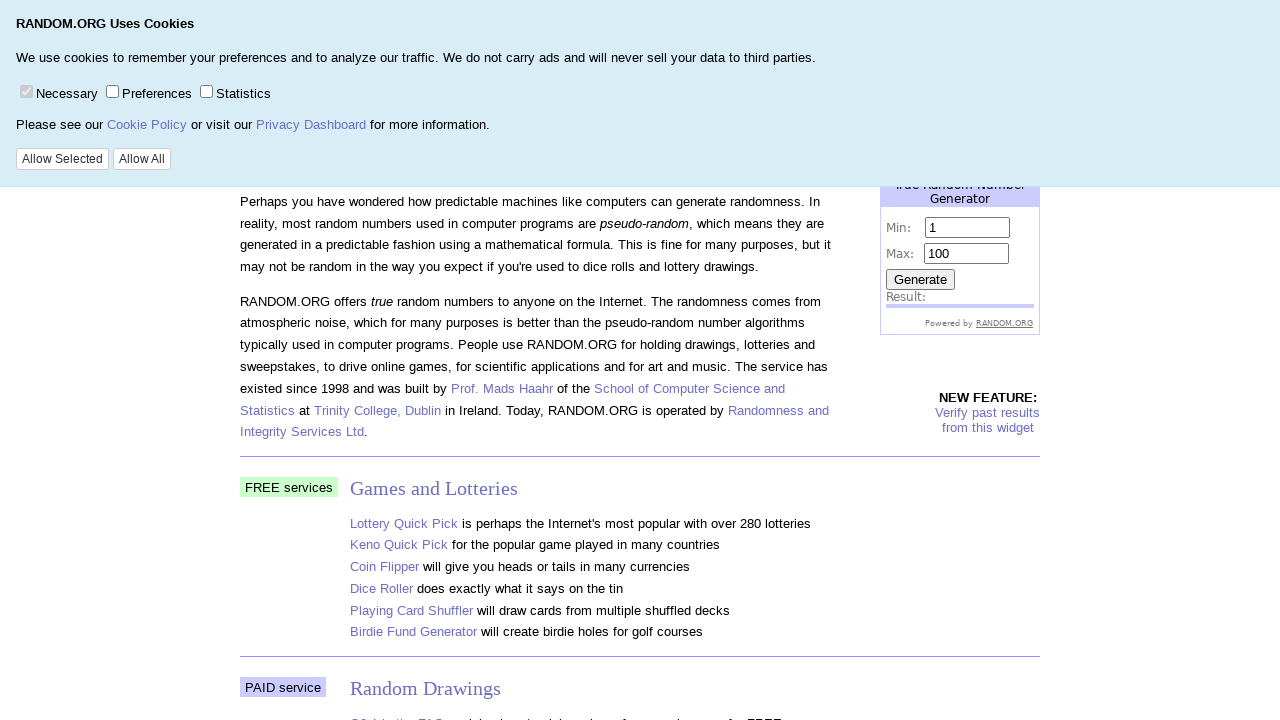

Located iframe containing random number generator
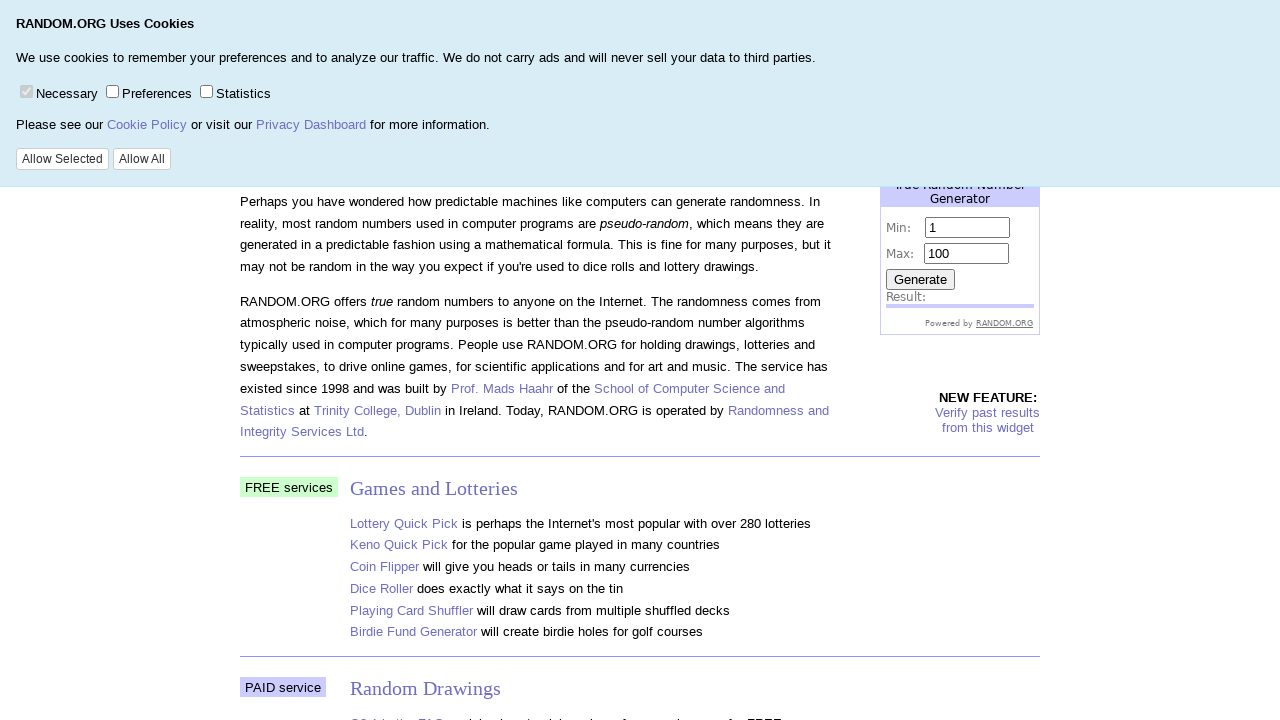

Cleared max number field in random.org iframe on iframe[longdesc='https://www.random.org/integers/'] >> internal:control=enter-fr
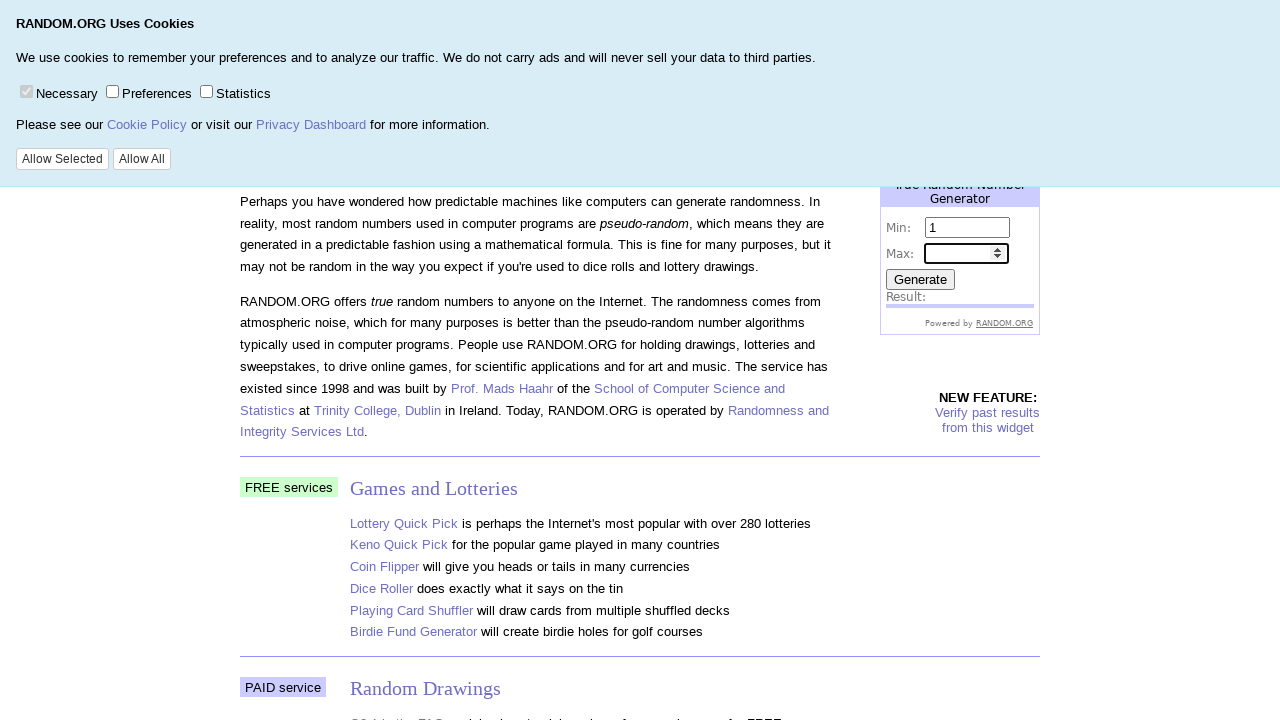

Set max number to 10 on iframe[longdesc='https://www.random.org/integers/'] >> internal:control=enter-fr
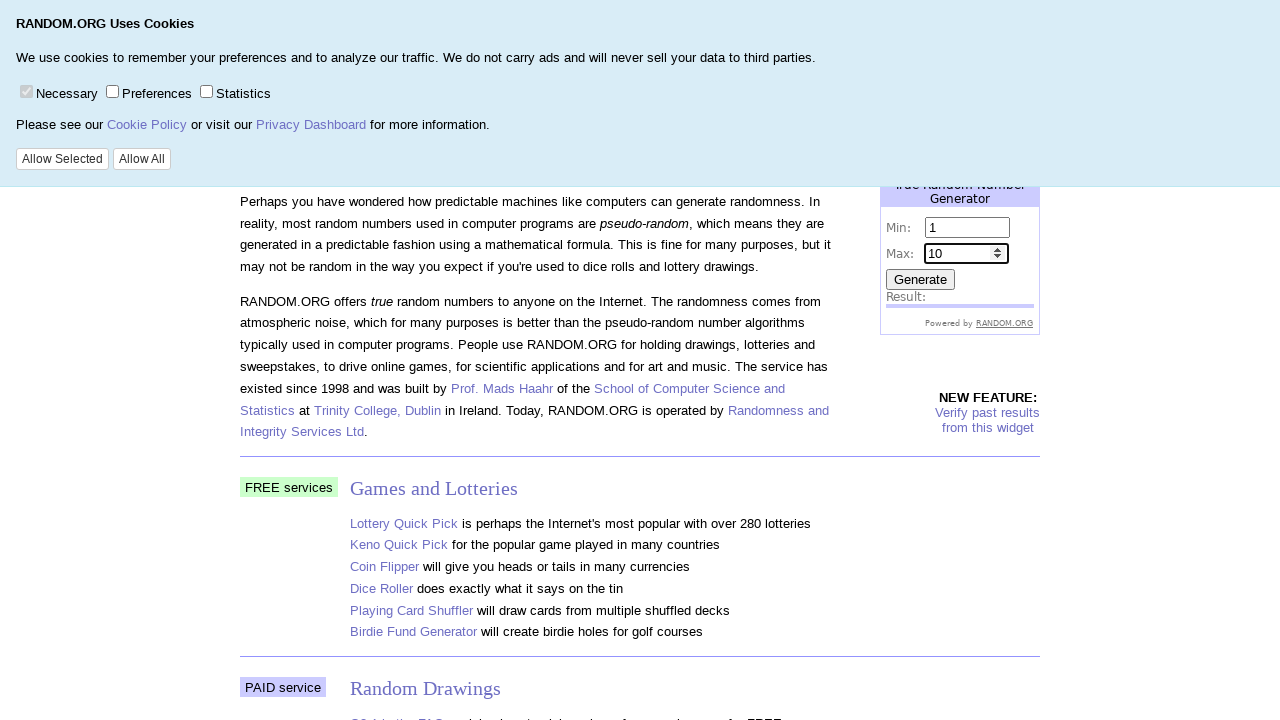

Clicked Generate button to create random number at (920, 279) on iframe[longdesc='https://www.random.org/integers/'] >> internal:control=enter-fr
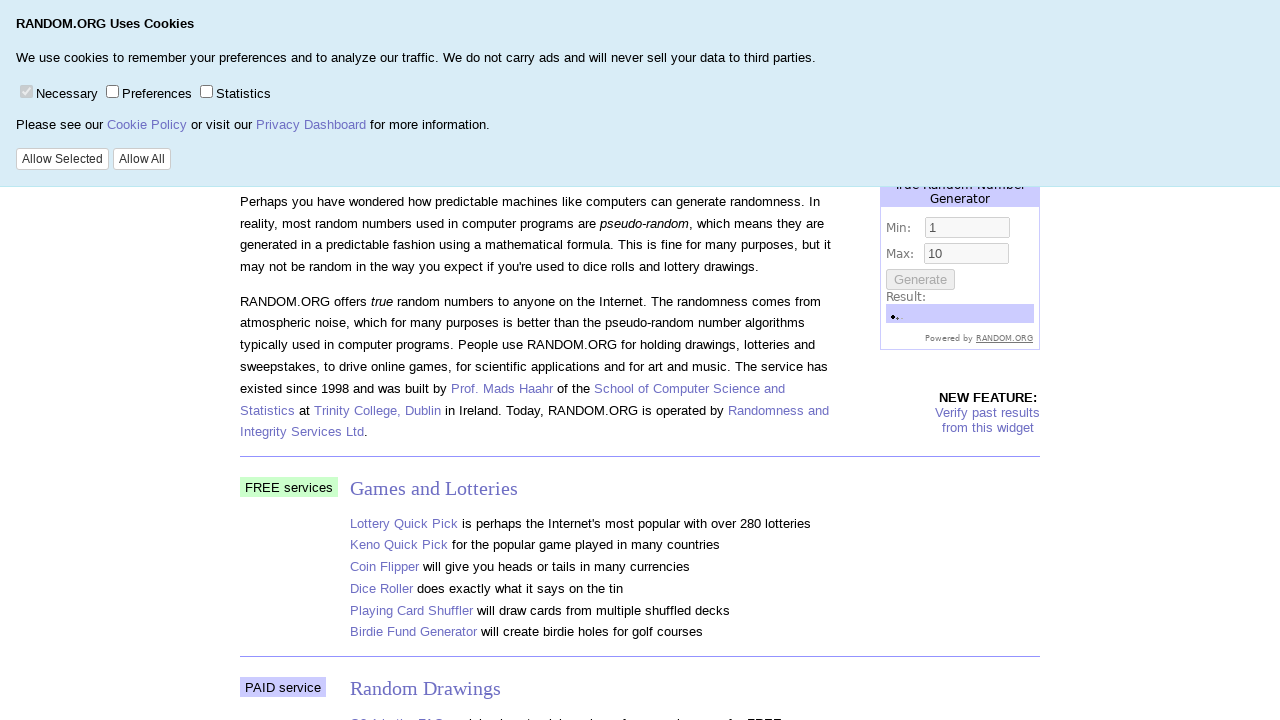

Waited 1.5 seconds for random number to generate
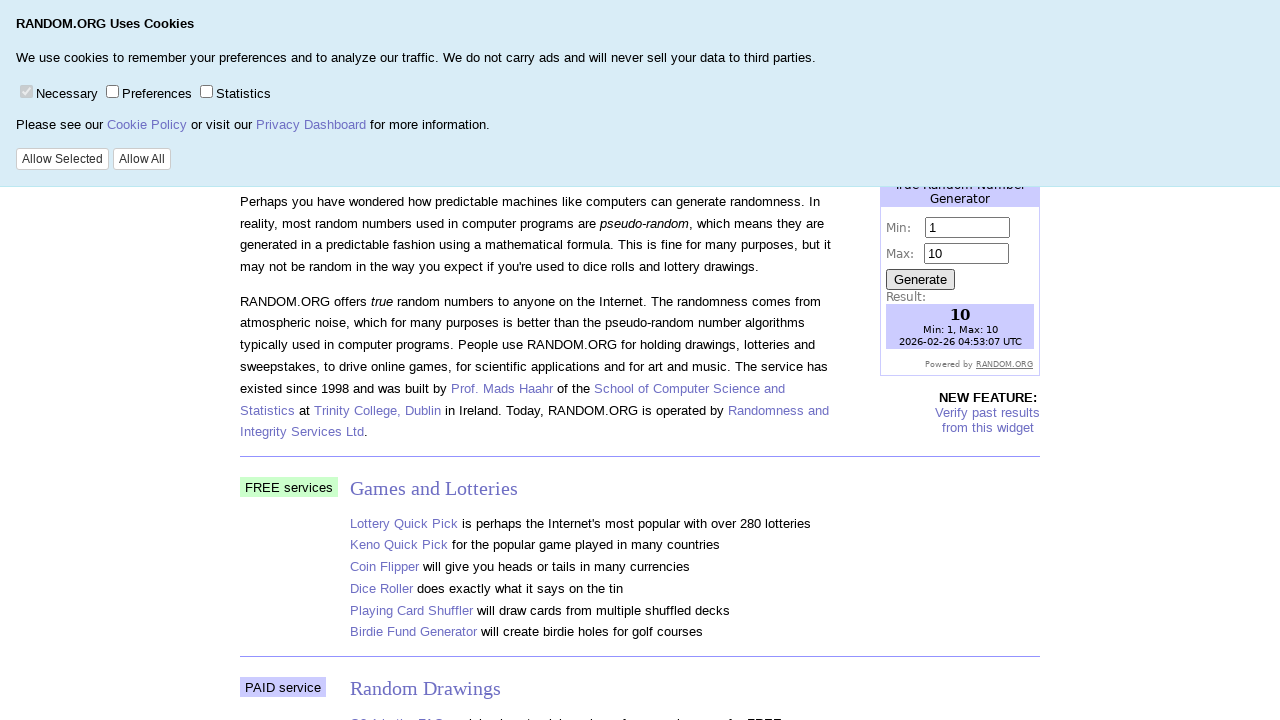

Retrieved random number: 10
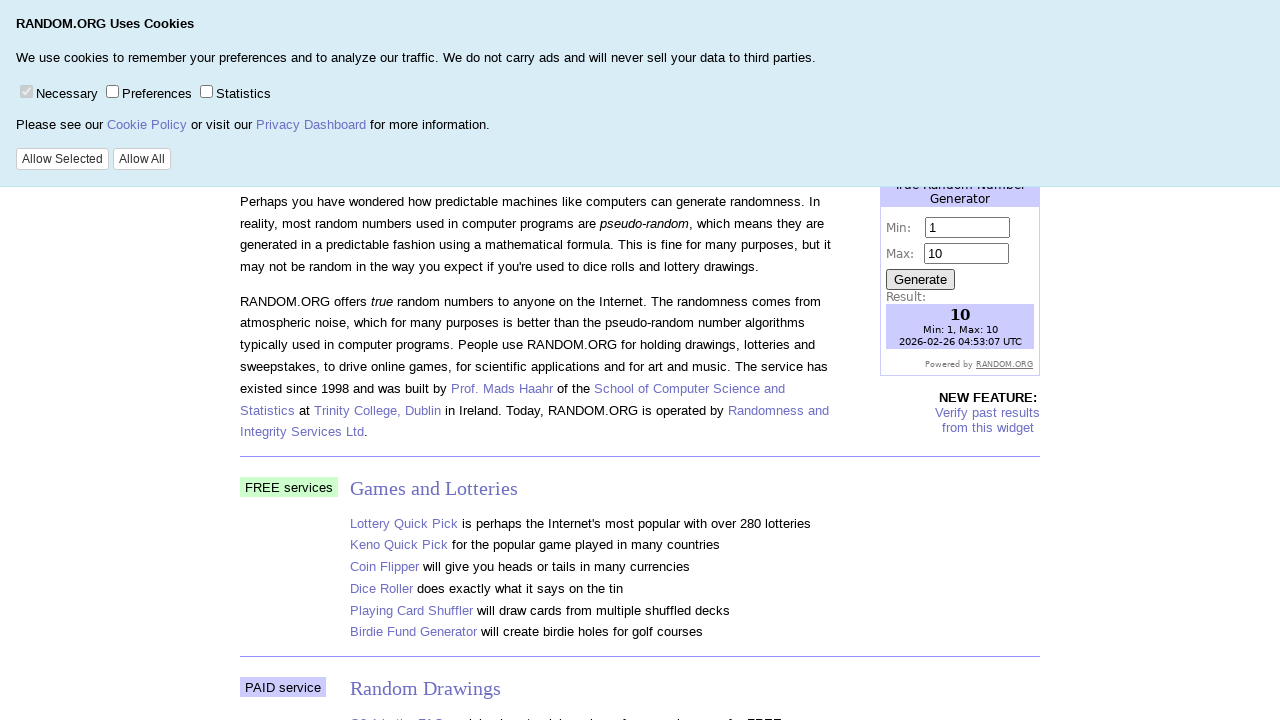

Navigated to calculator demo site
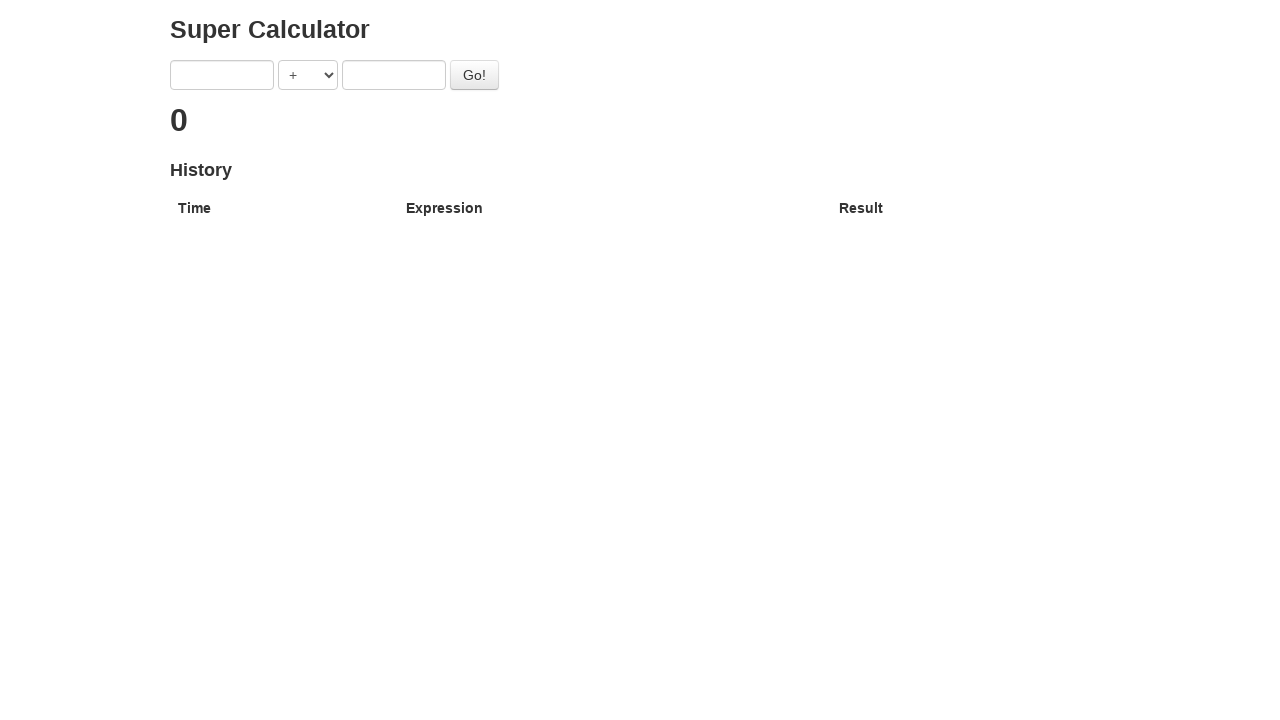

Filled first number field with 10 on input[ng-model='first']
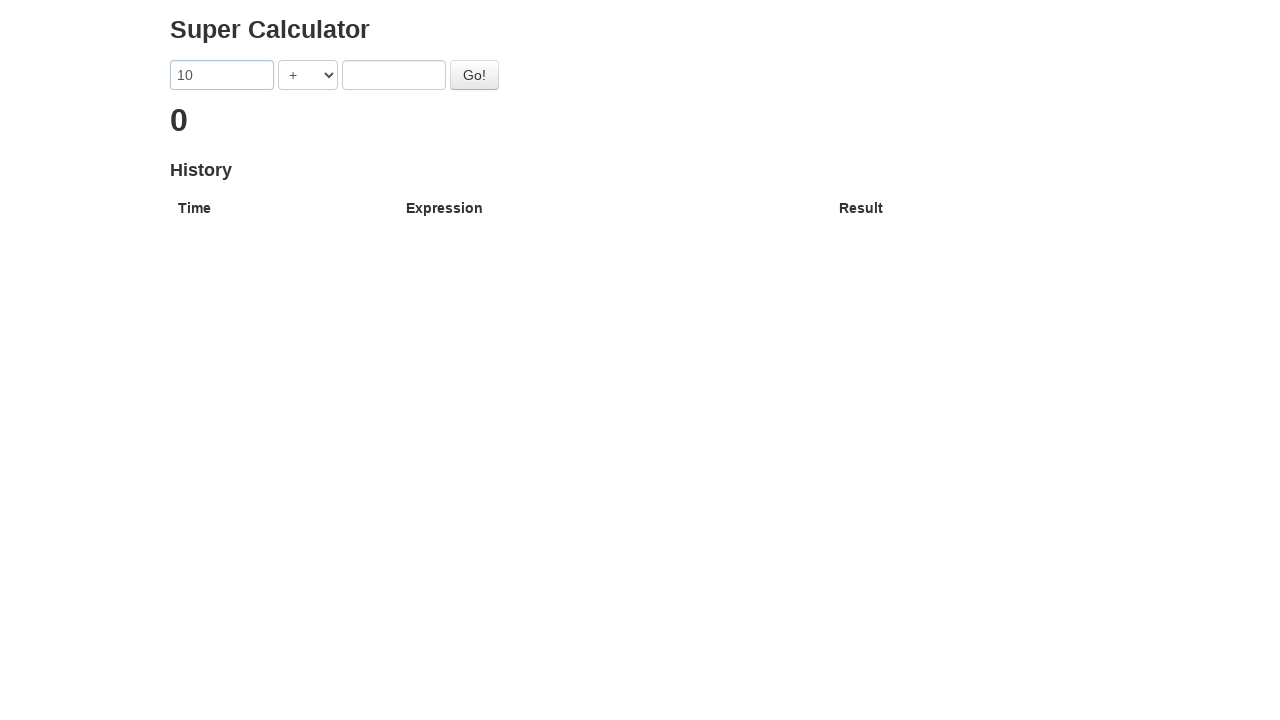

Selected multiplication operator on select
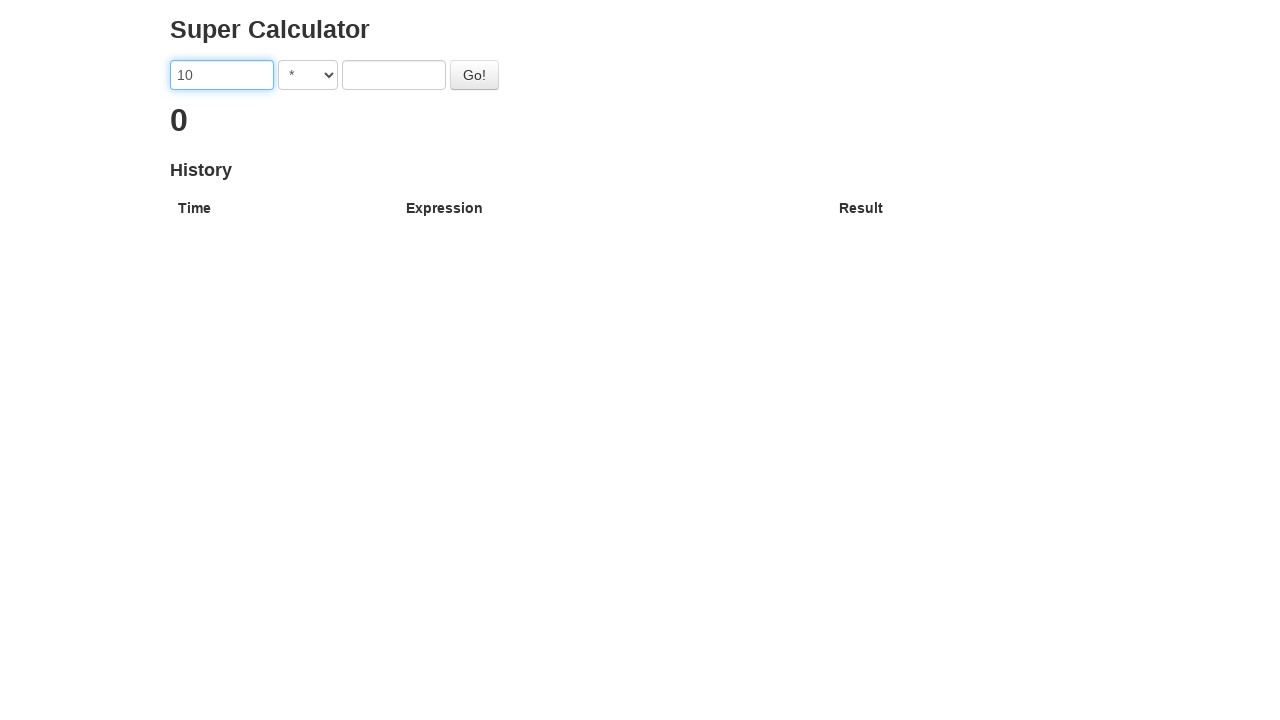

Filled second number field with 9 on input[ng-model='second']
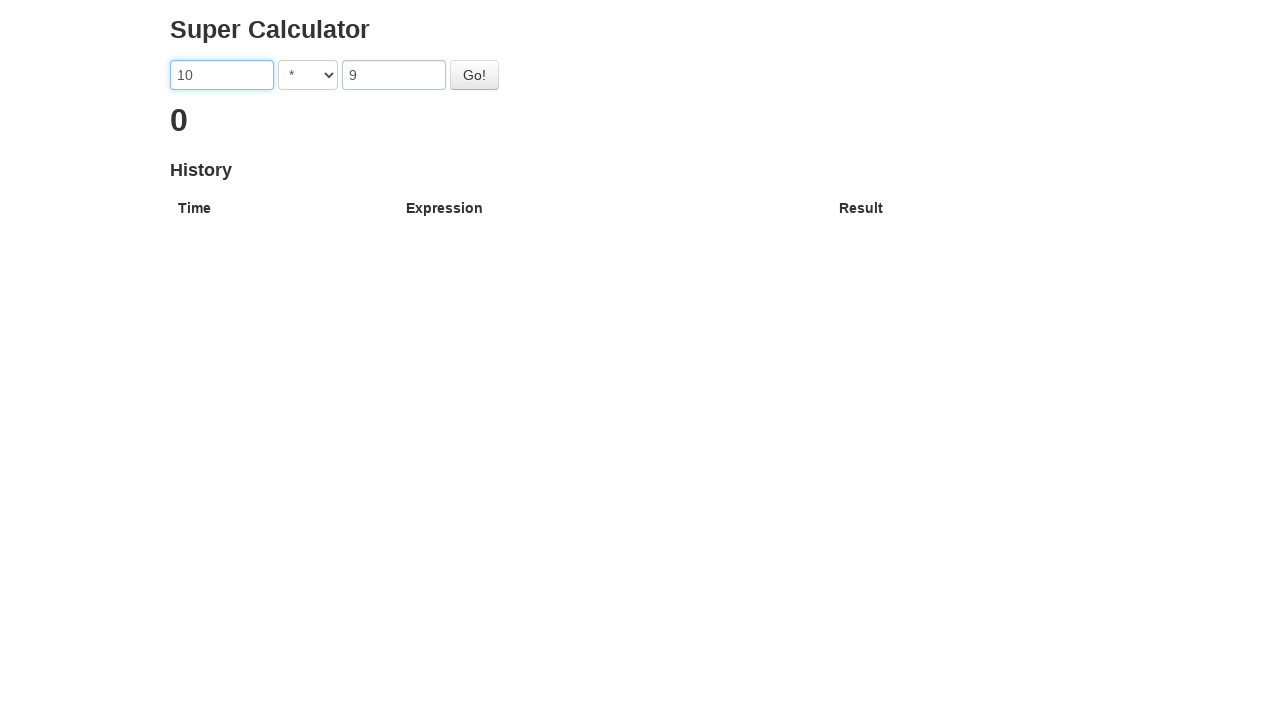

Clicked calculate button for 10 * 9 at (474, 75) on #gobutton
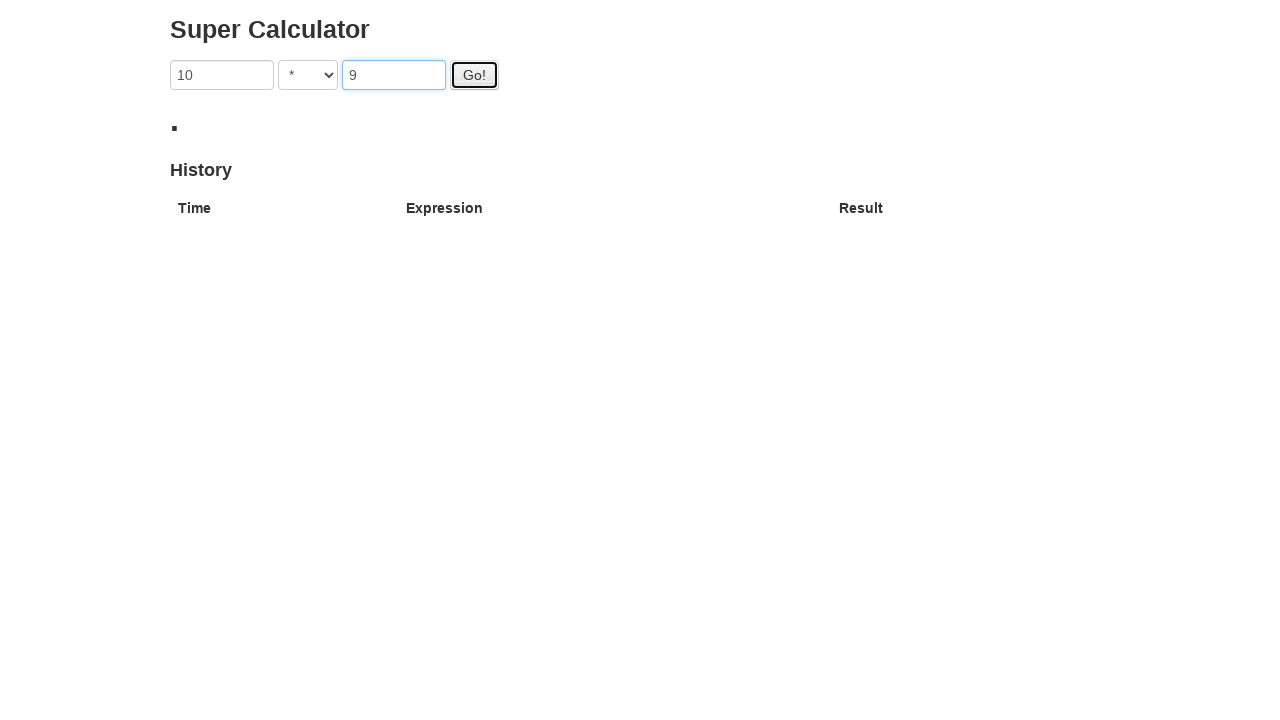

Waited 3 seconds for calculation result
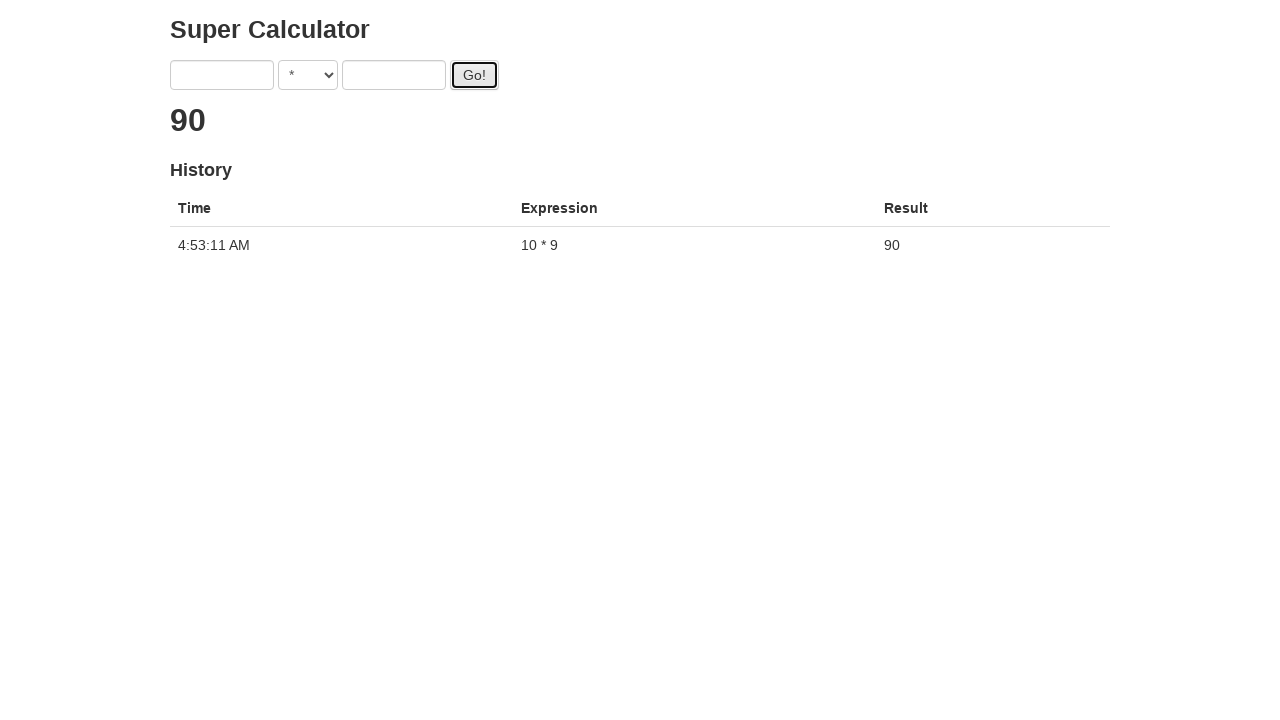

Retrieved calculation result: 90
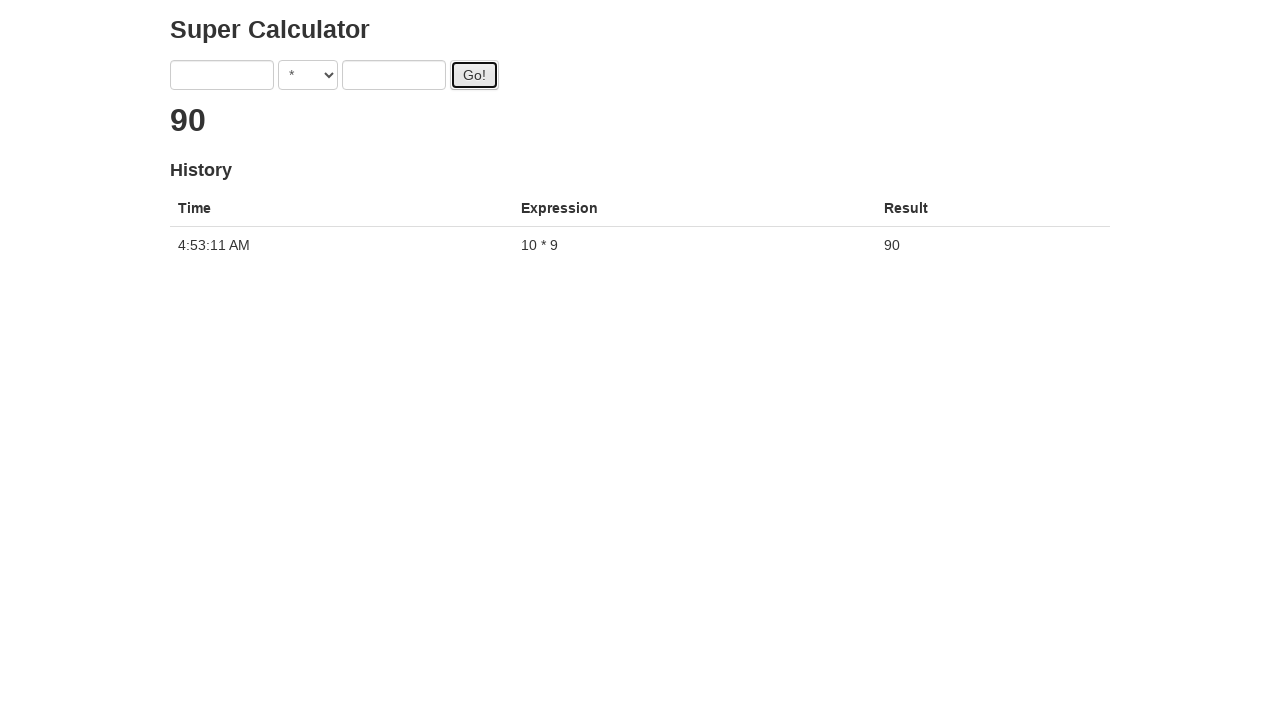

Filled first number field with 10 on input[ng-model='first']
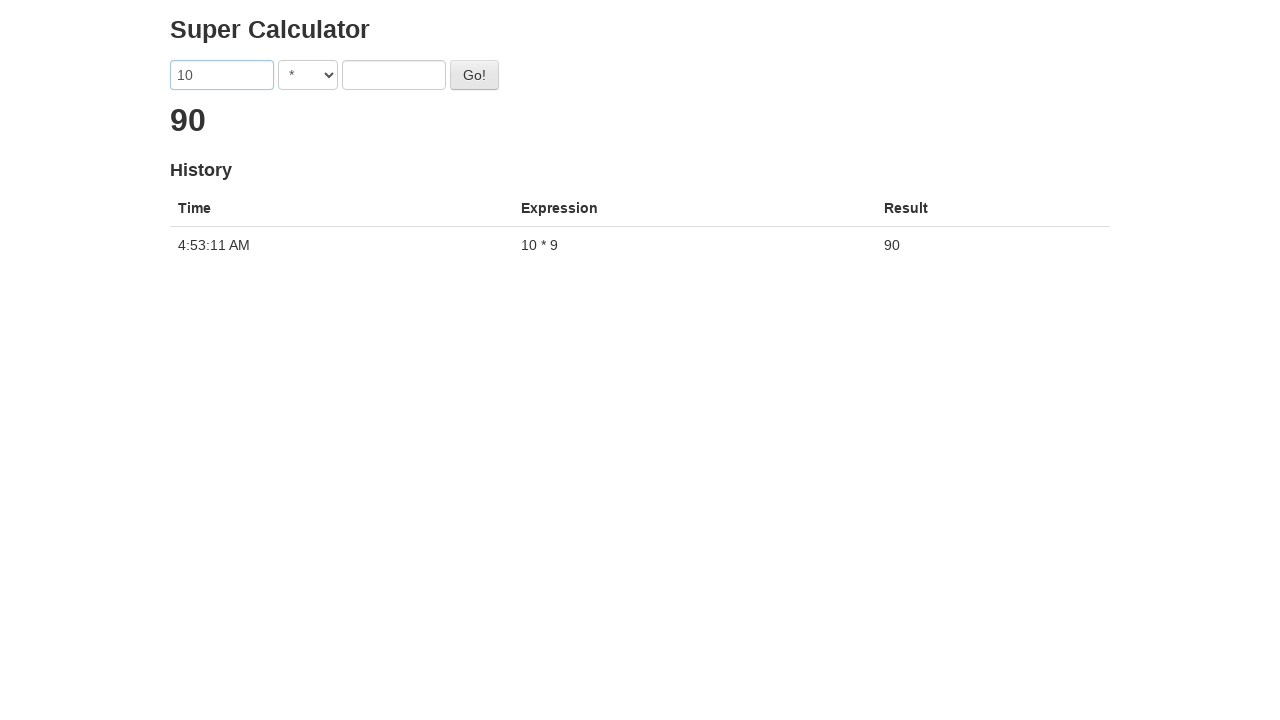

Selected multiplication operator on select
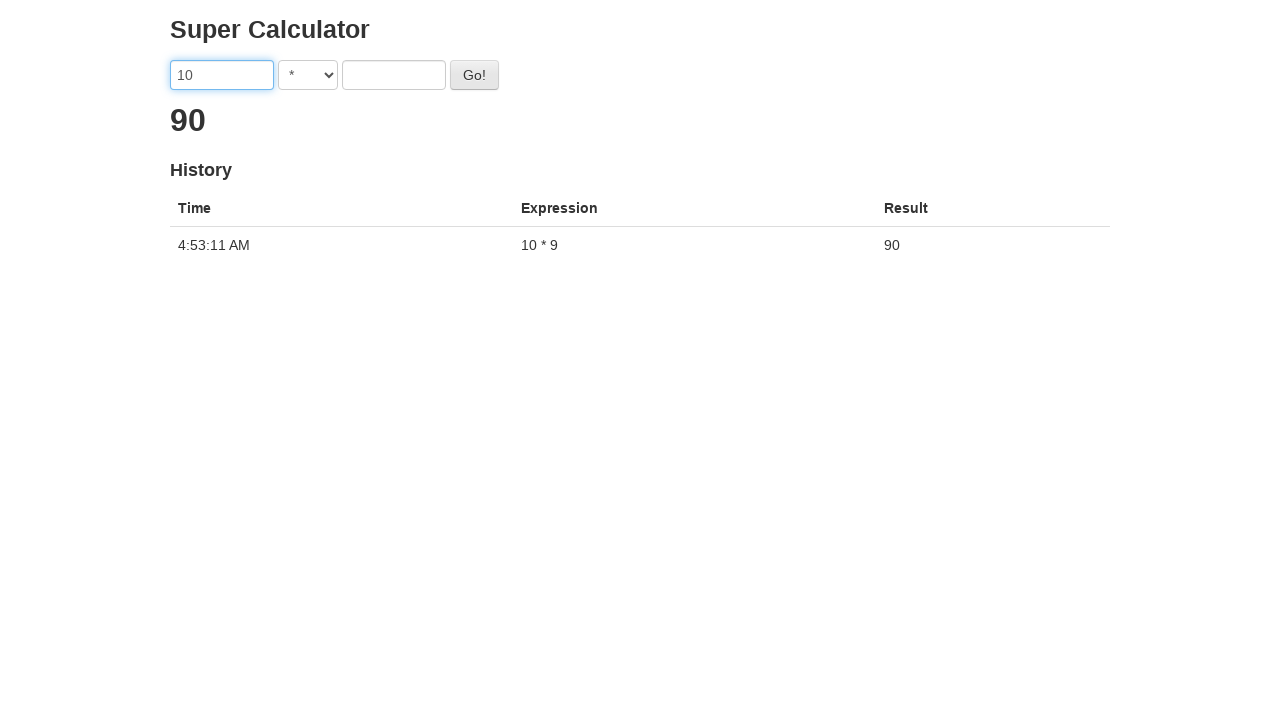

Filled second number field with 8 on input[ng-model='second']
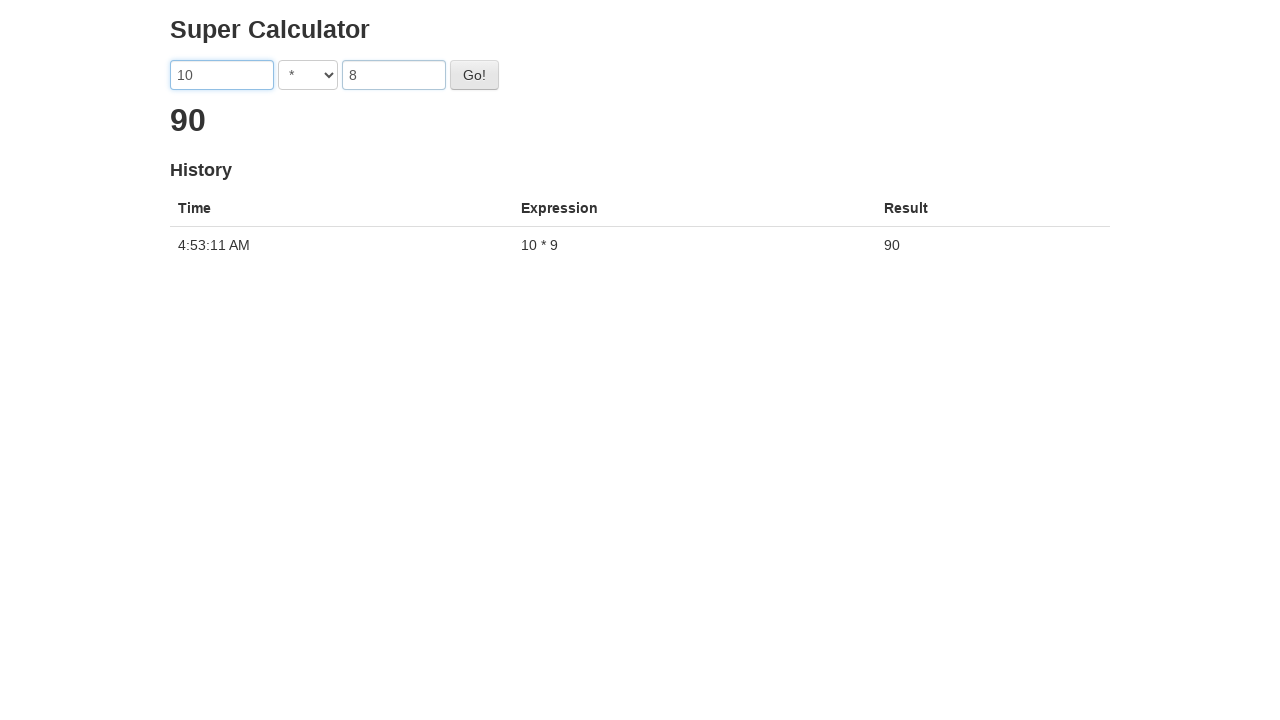

Clicked calculate button for 10 * 8 at (474, 75) on #gobutton
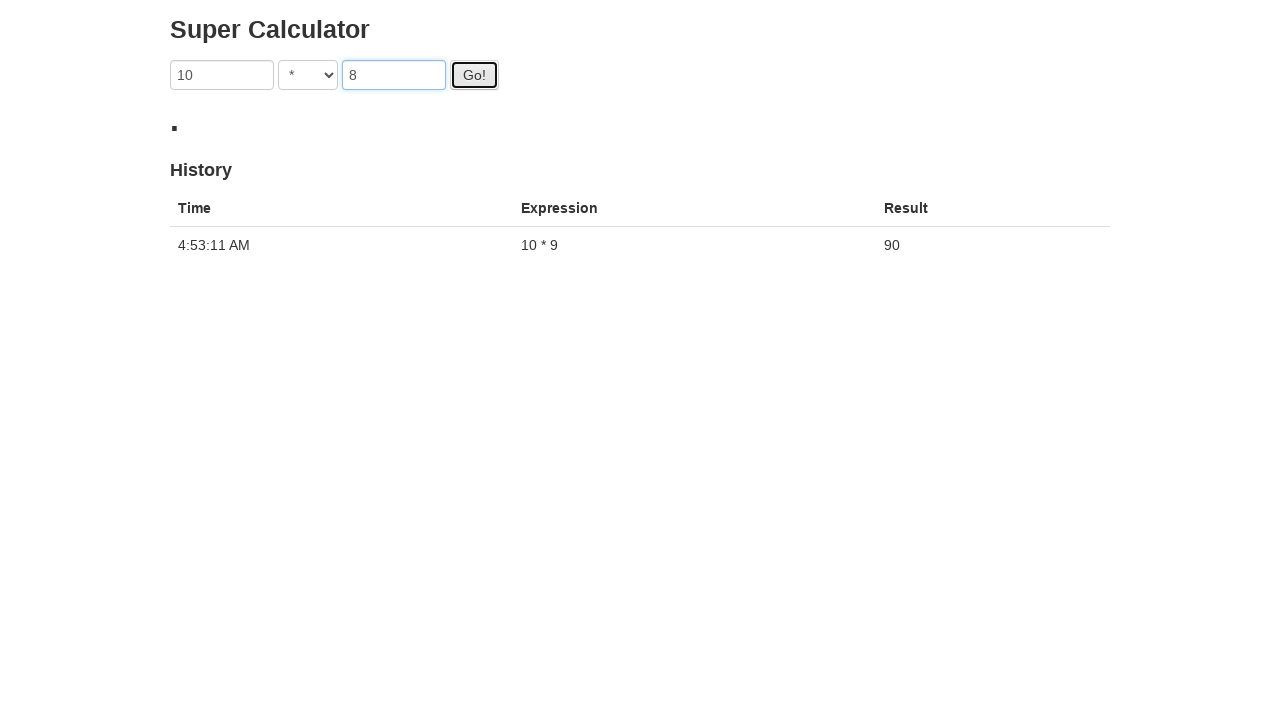

Waited 3 seconds for calculation result
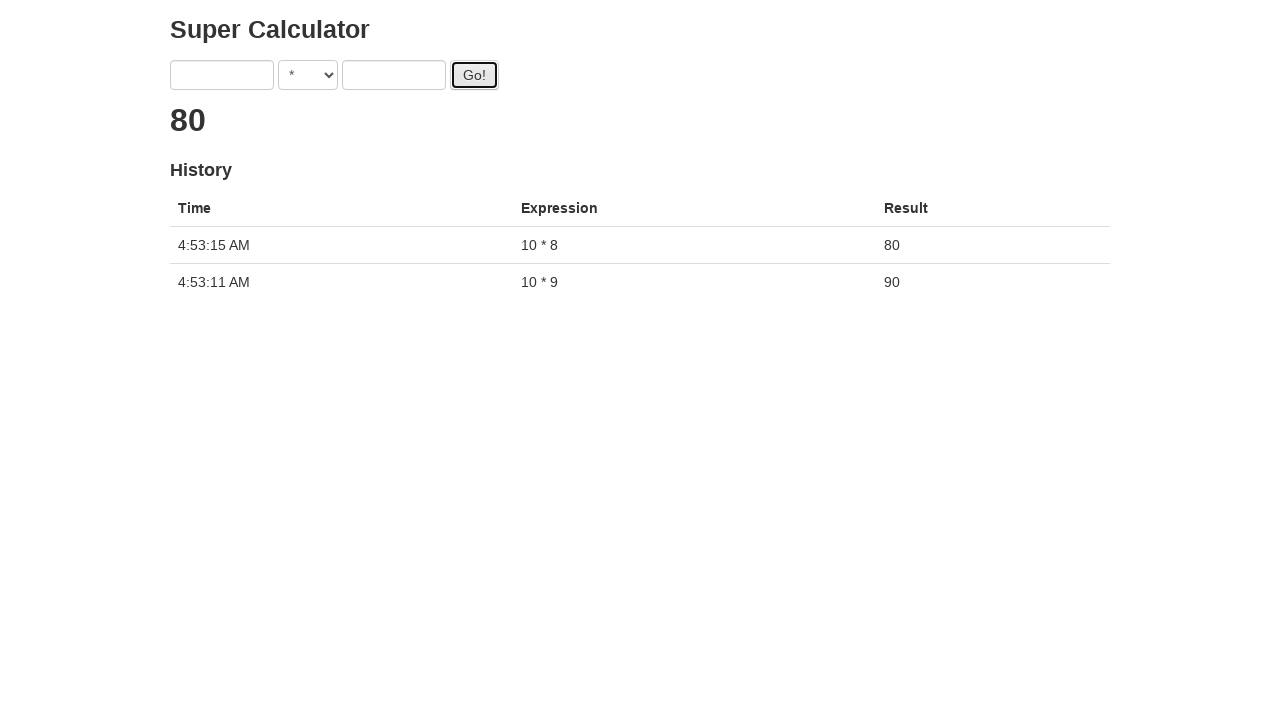

Retrieved calculation result: 80
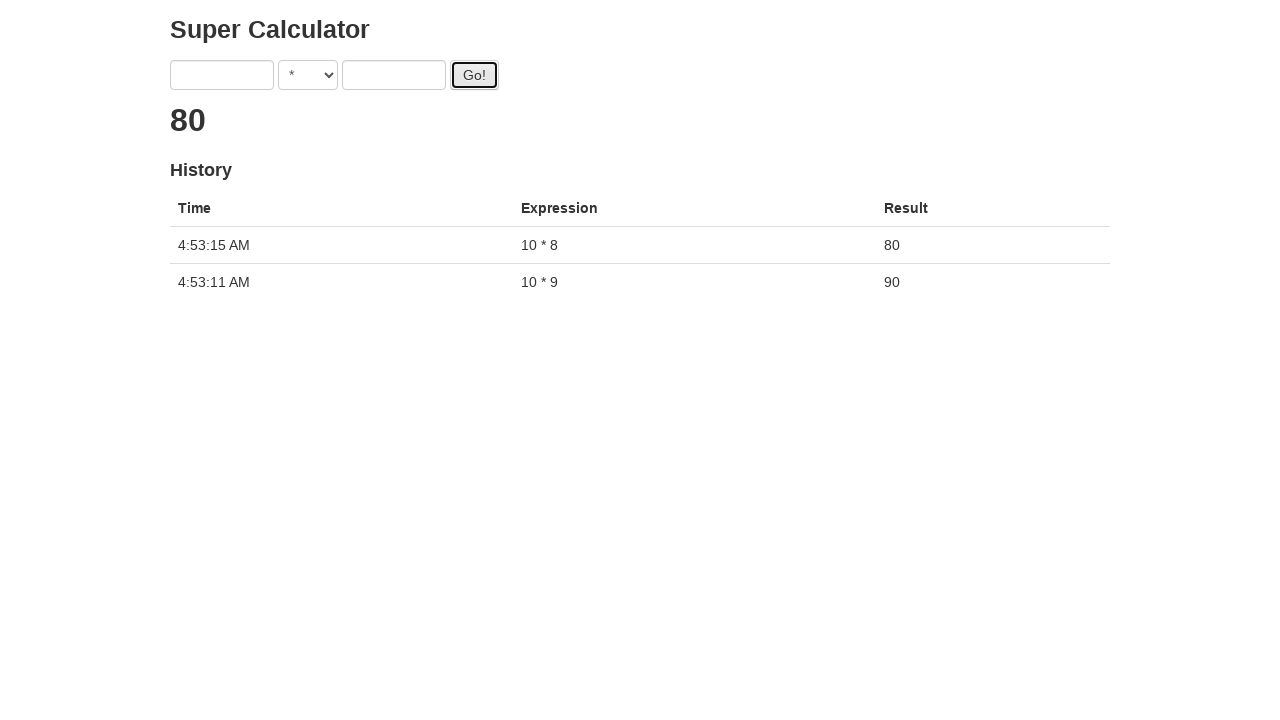

Filled first number field with 10 on input[ng-model='first']
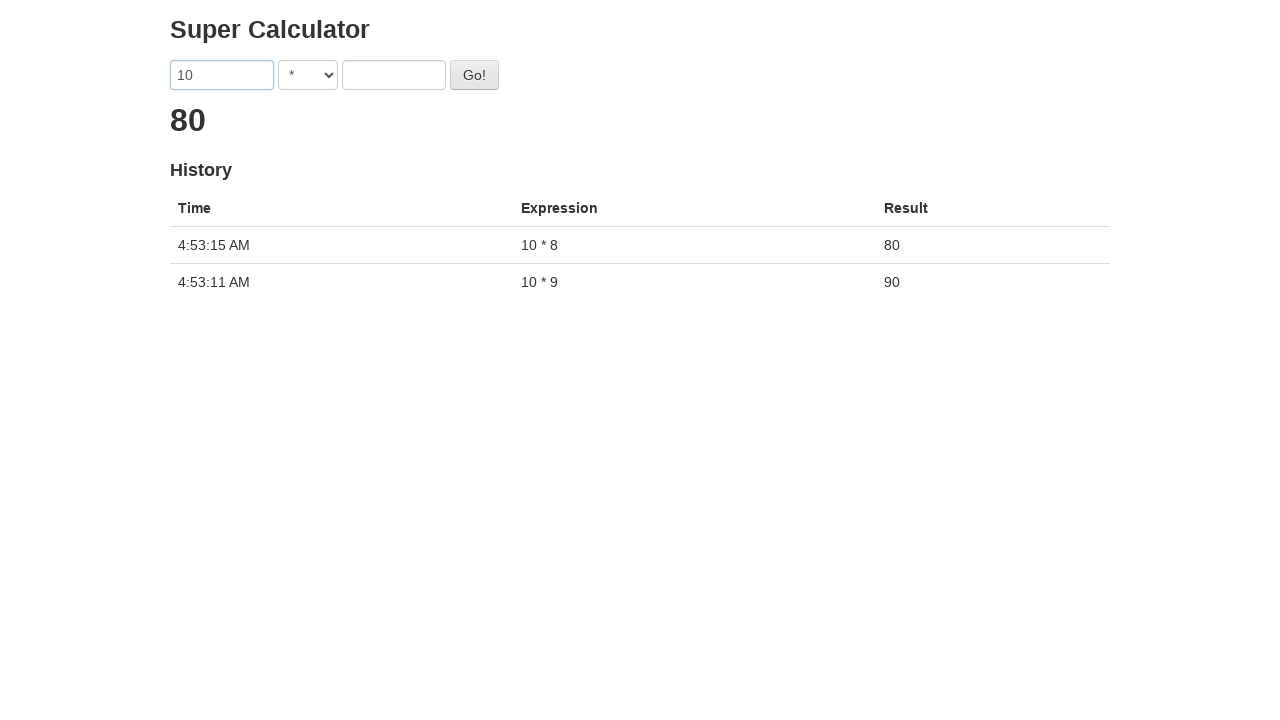

Selected multiplication operator on select
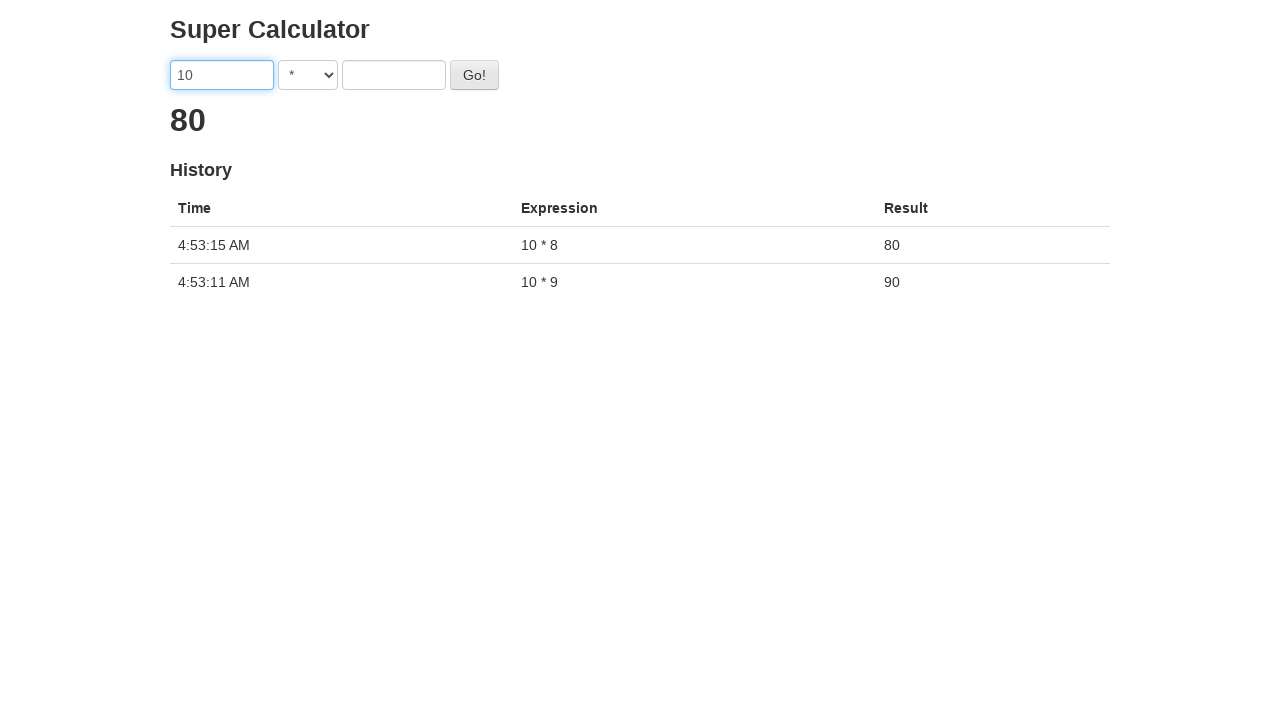

Filled second number field with 7 on input[ng-model='second']
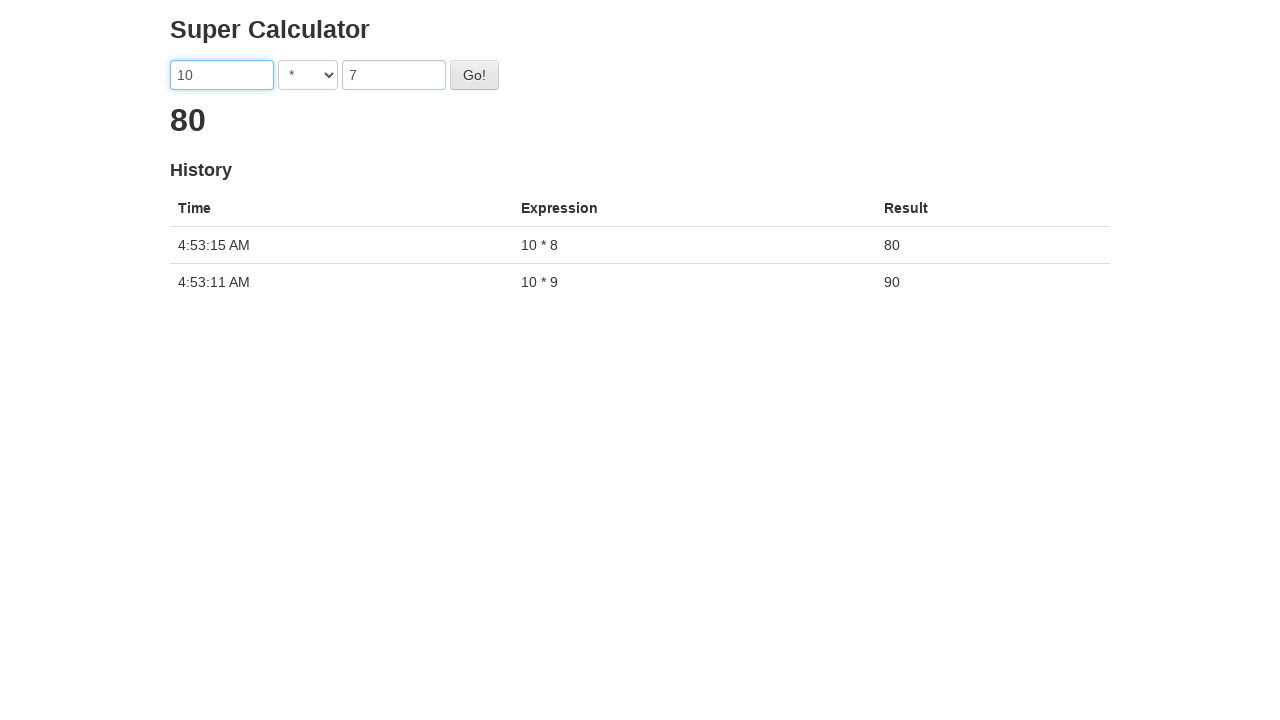

Clicked calculate button for 10 * 7 at (474, 75) on #gobutton
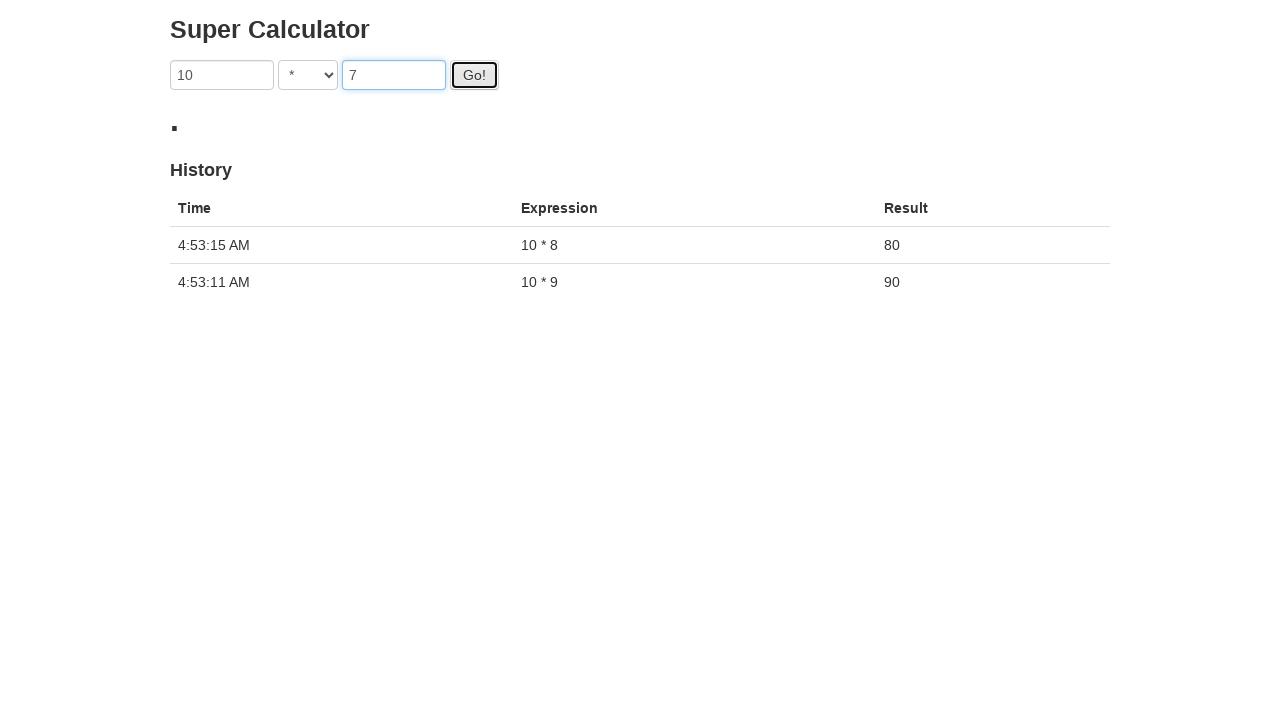

Waited 3 seconds for calculation result
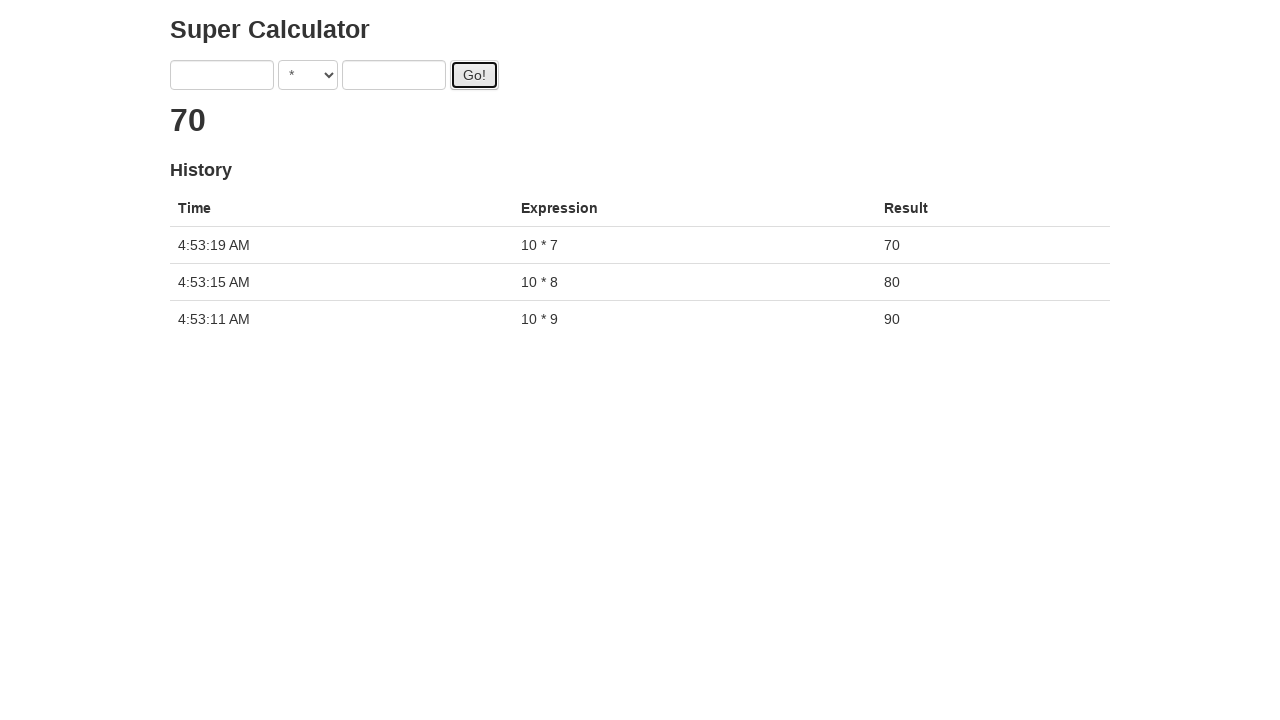

Retrieved calculation result: 70
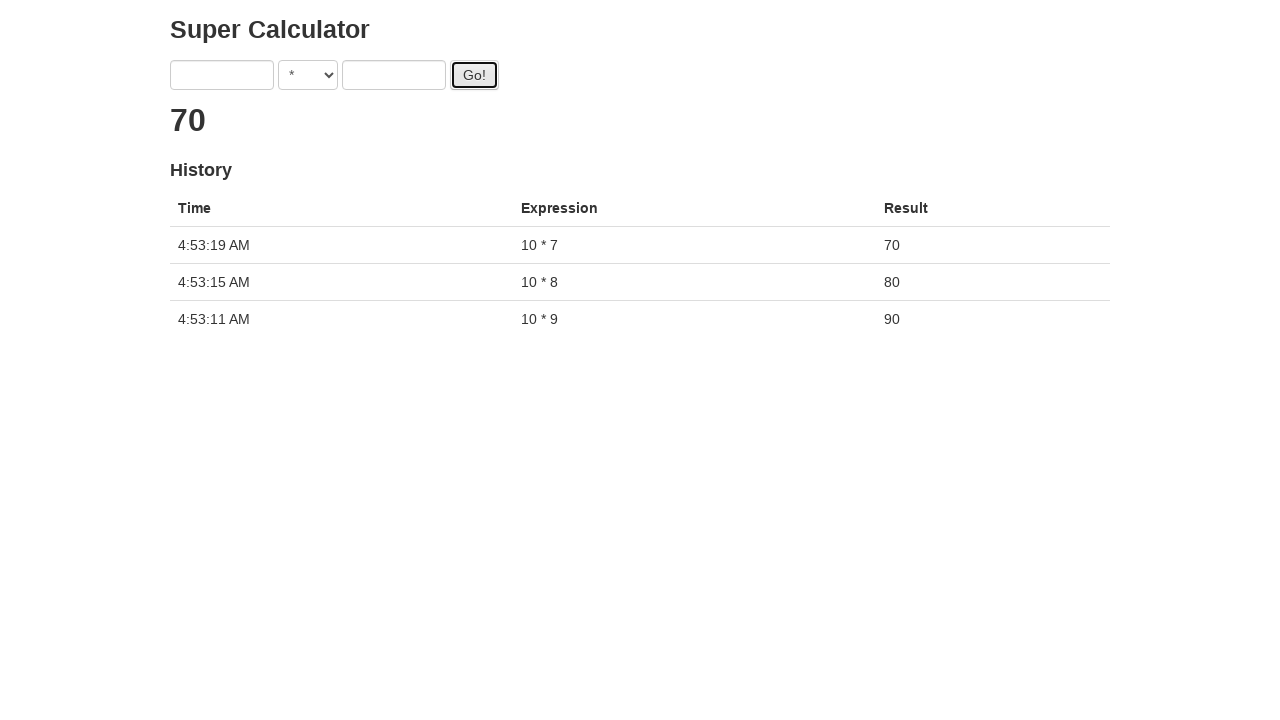

Filled first number field with 10 on input[ng-model='first']
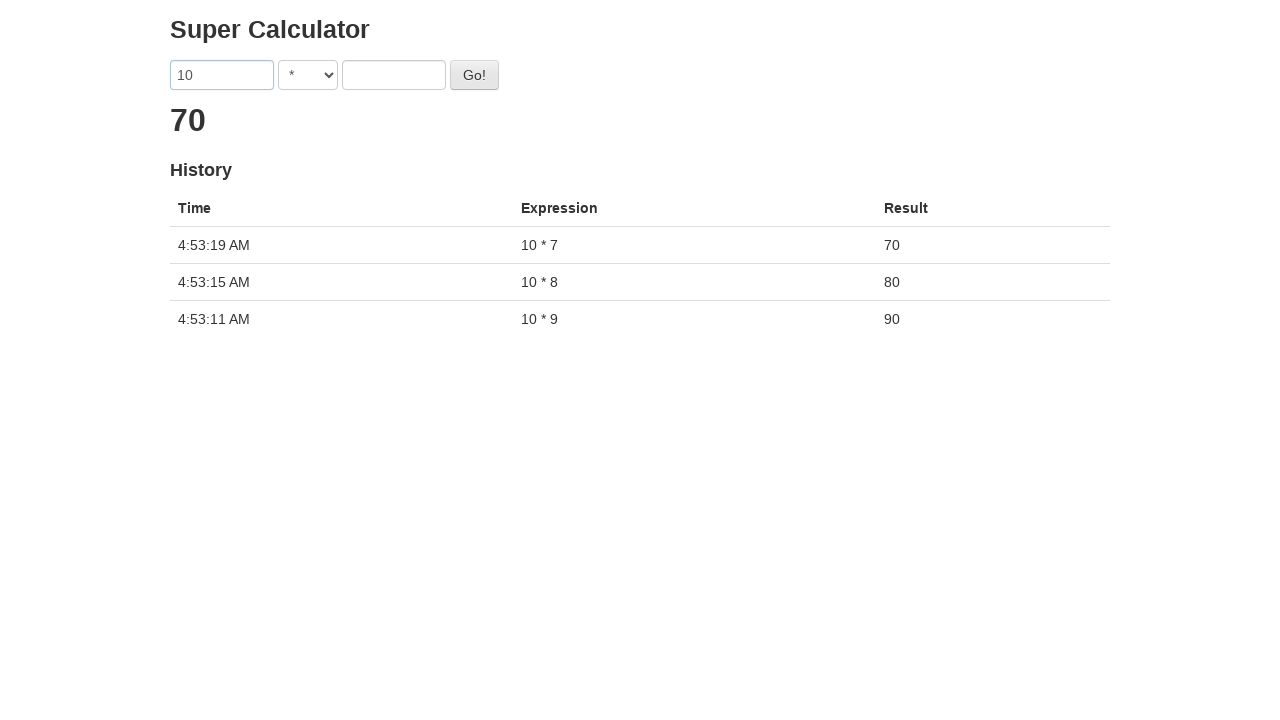

Selected multiplication operator on select
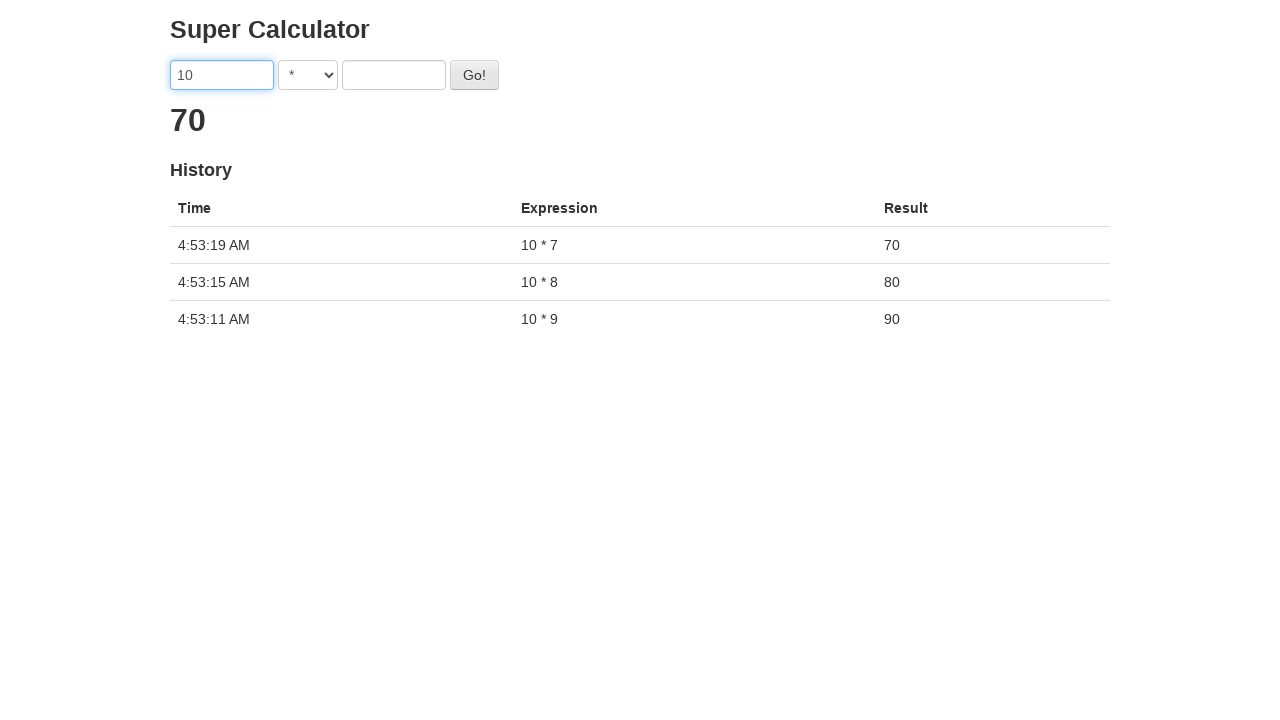

Filled second number field with 6 on input[ng-model='second']
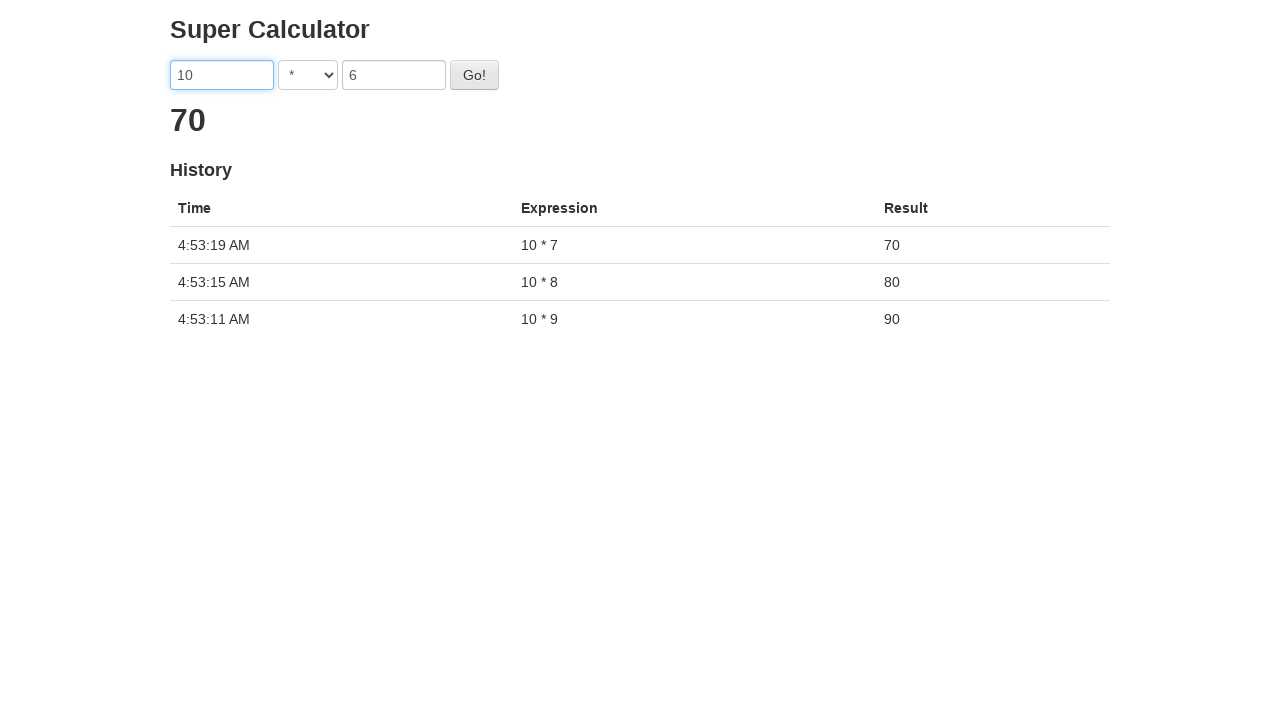

Clicked calculate button for 10 * 6 at (474, 75) on #gobutton
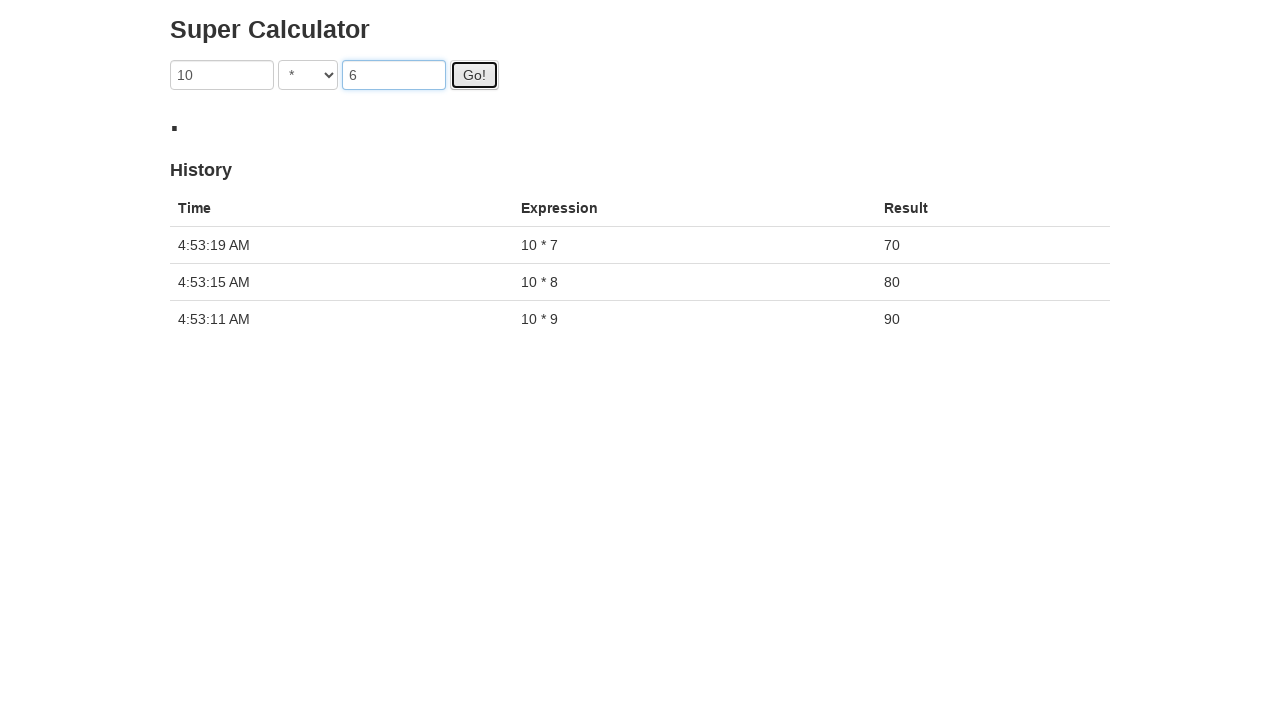

Waited 3 seconds for calculation result
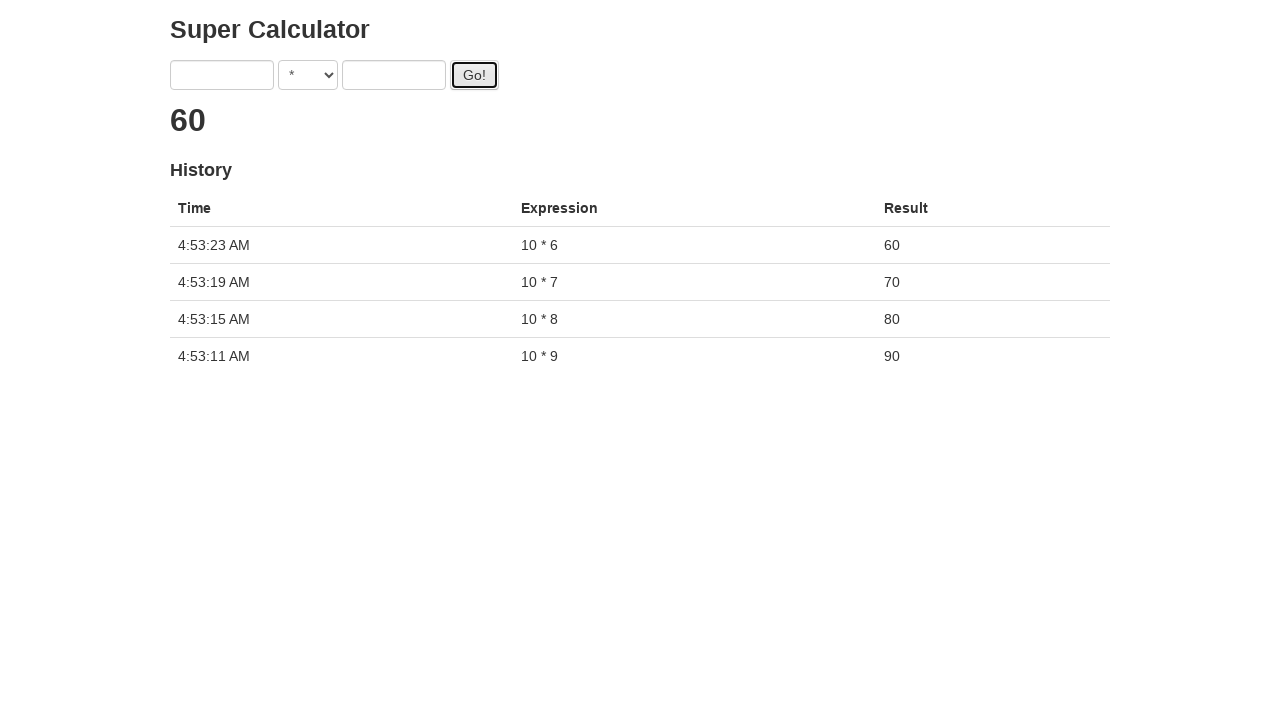

Retrieved calculation result: 60
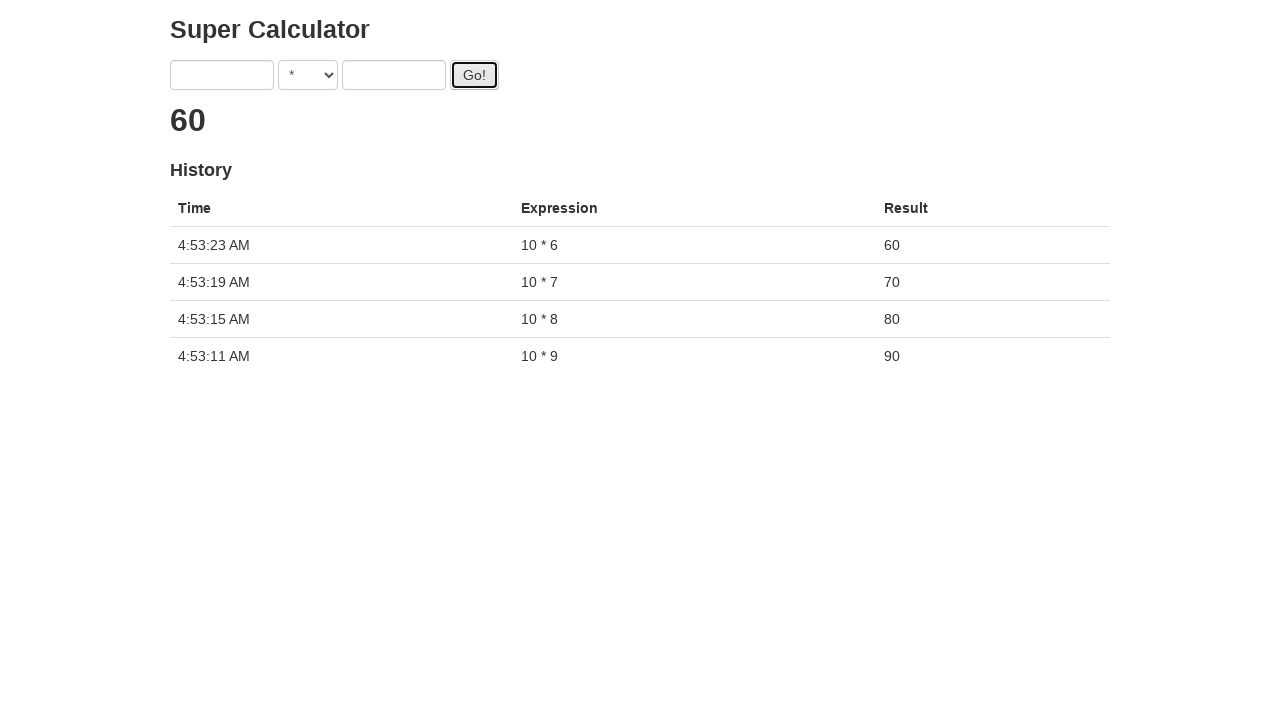

Filled first number field with 10 on input[ng-model='first']
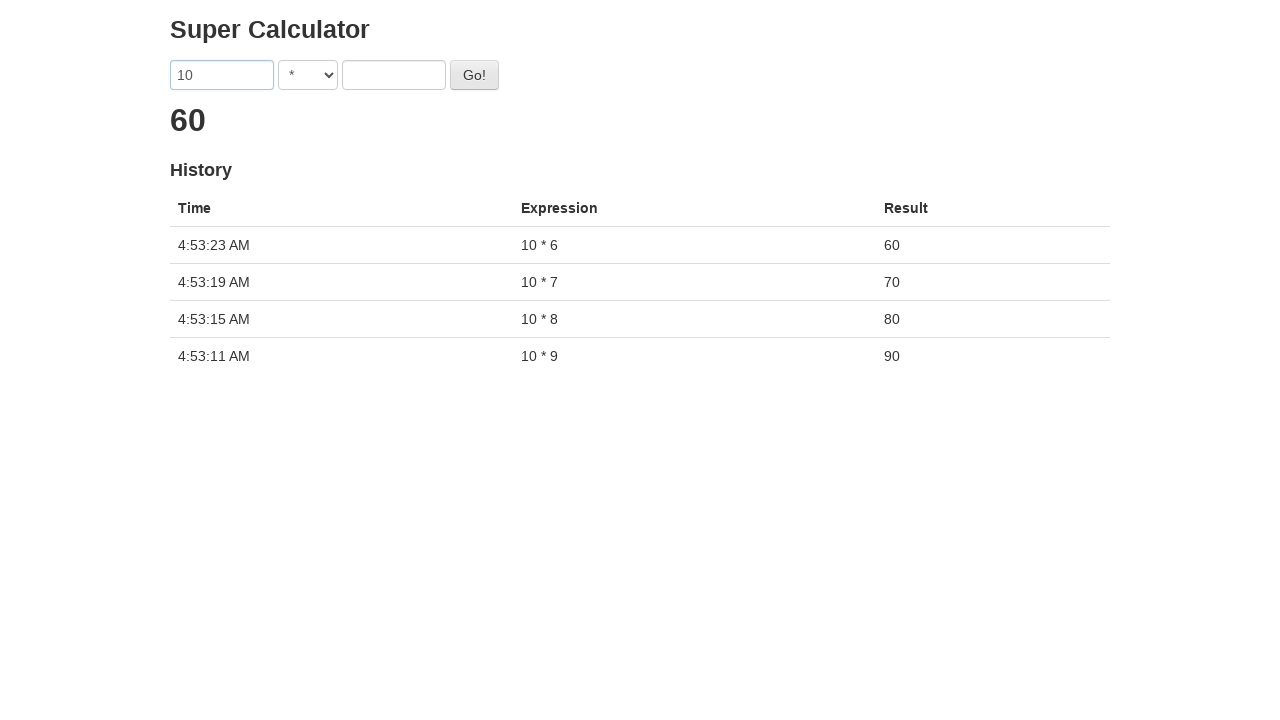

Selected multiplication operator on select
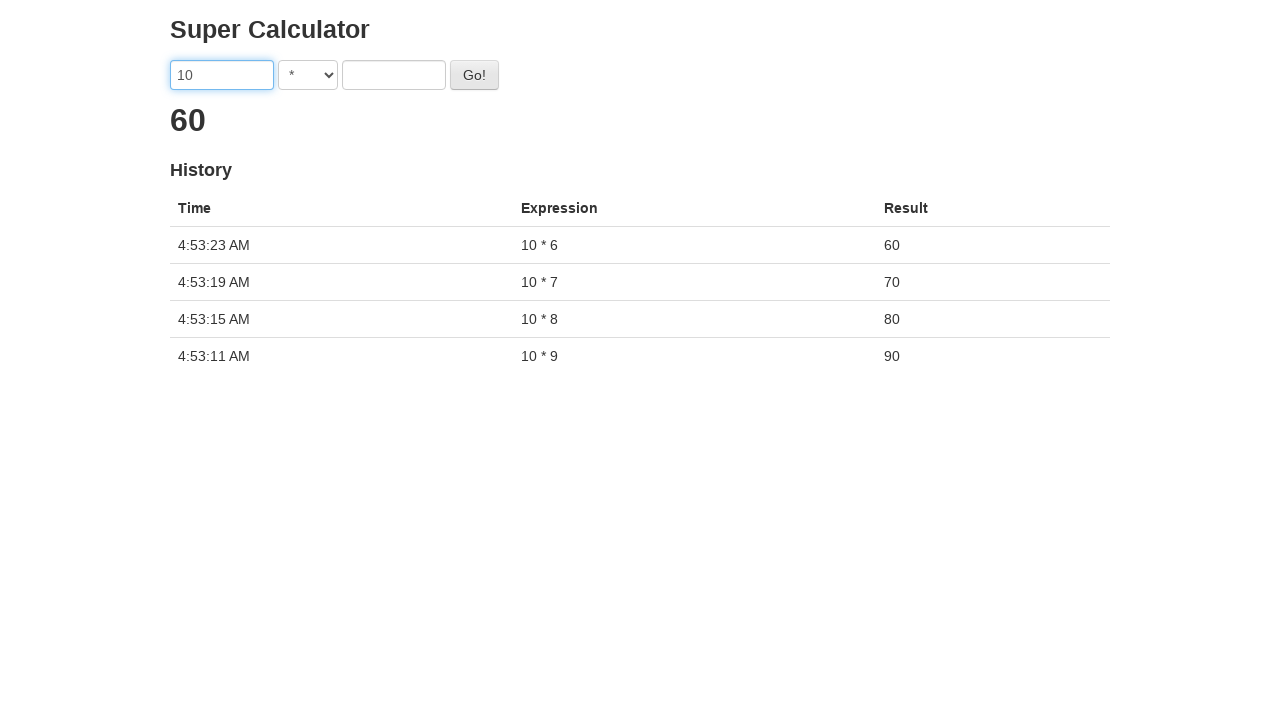

Filled second number field with 5 on input[ng-model='second']
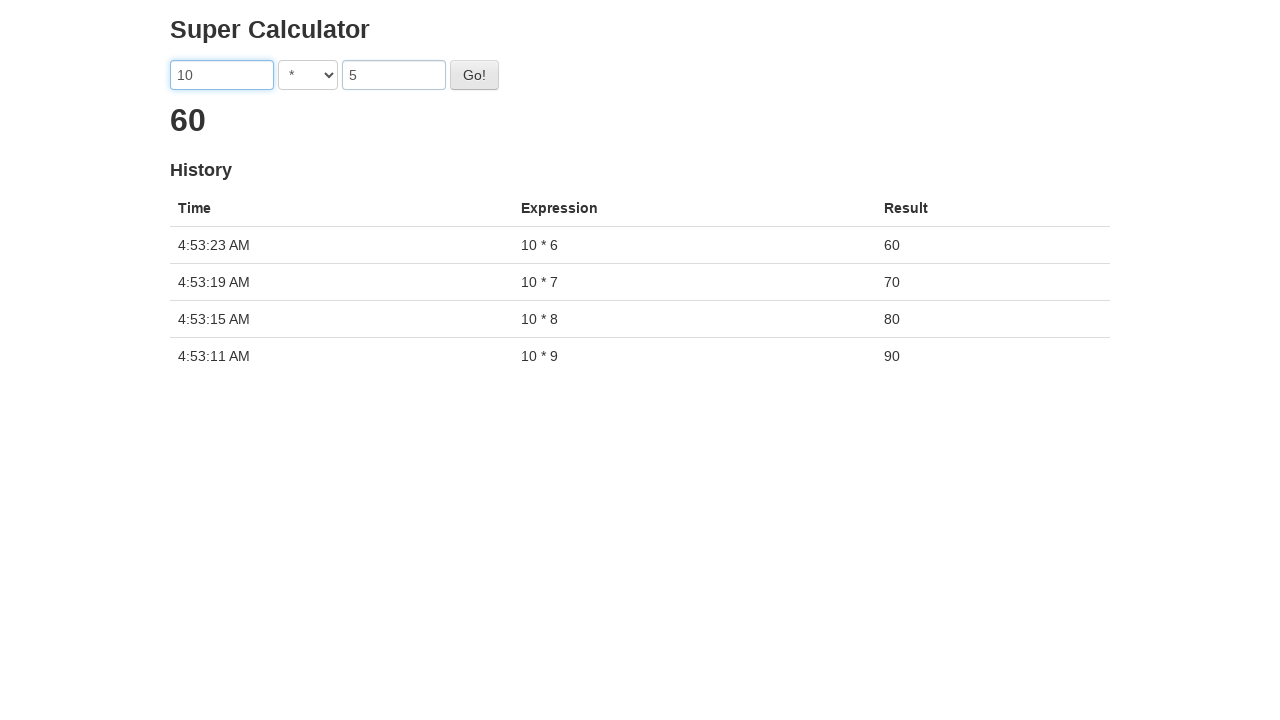

Clicked calculate button for 10 * 5 at (474, 75) on #gobutton
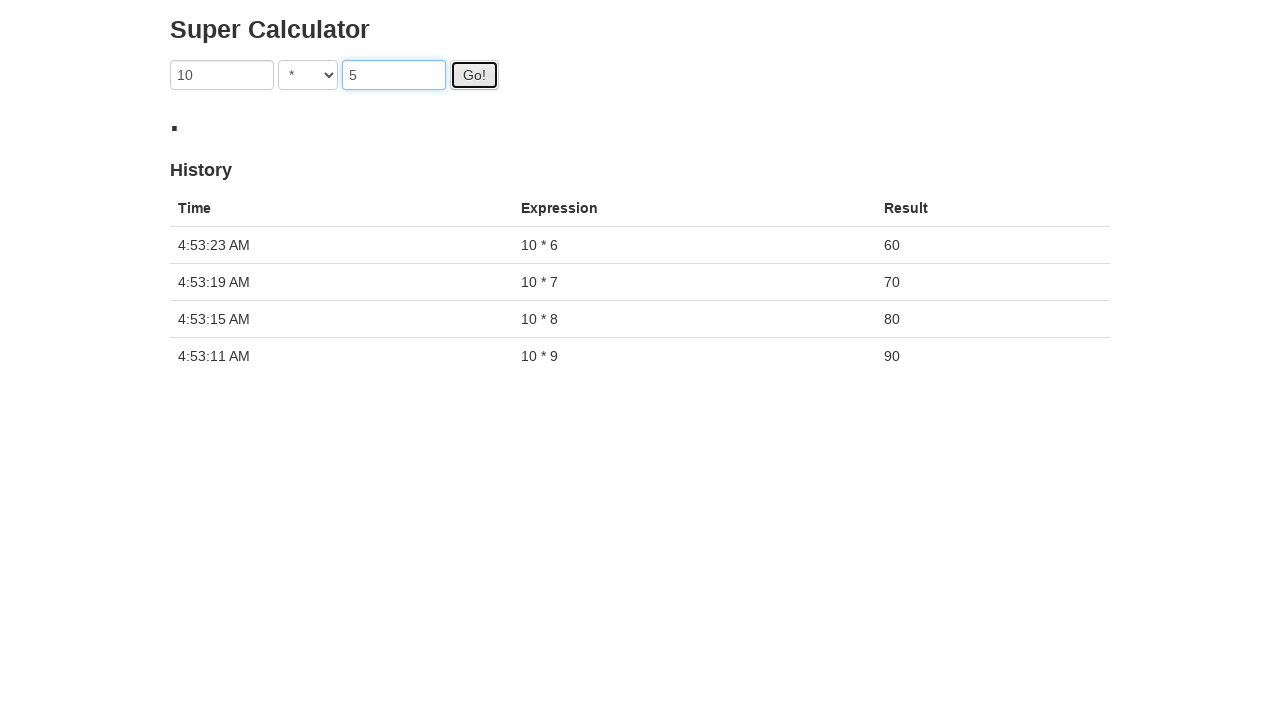

Waited 3 seconds for calculation result
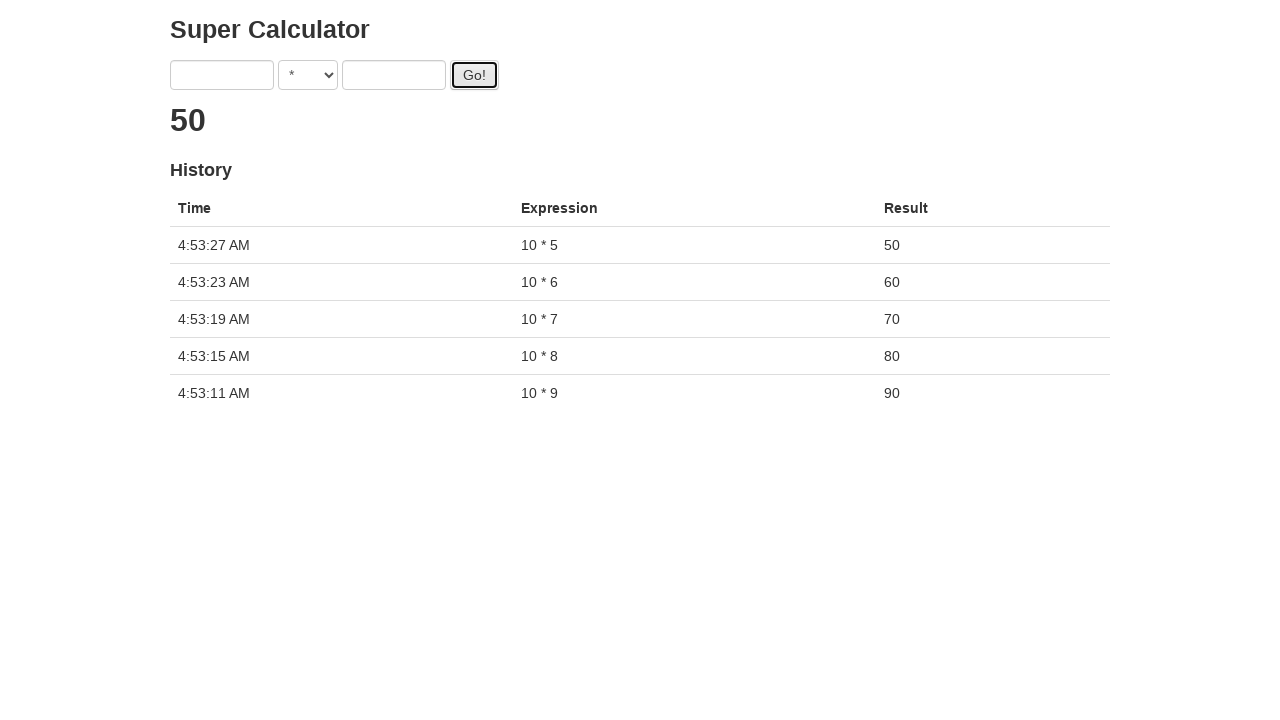

Retrieved calculation result: 50
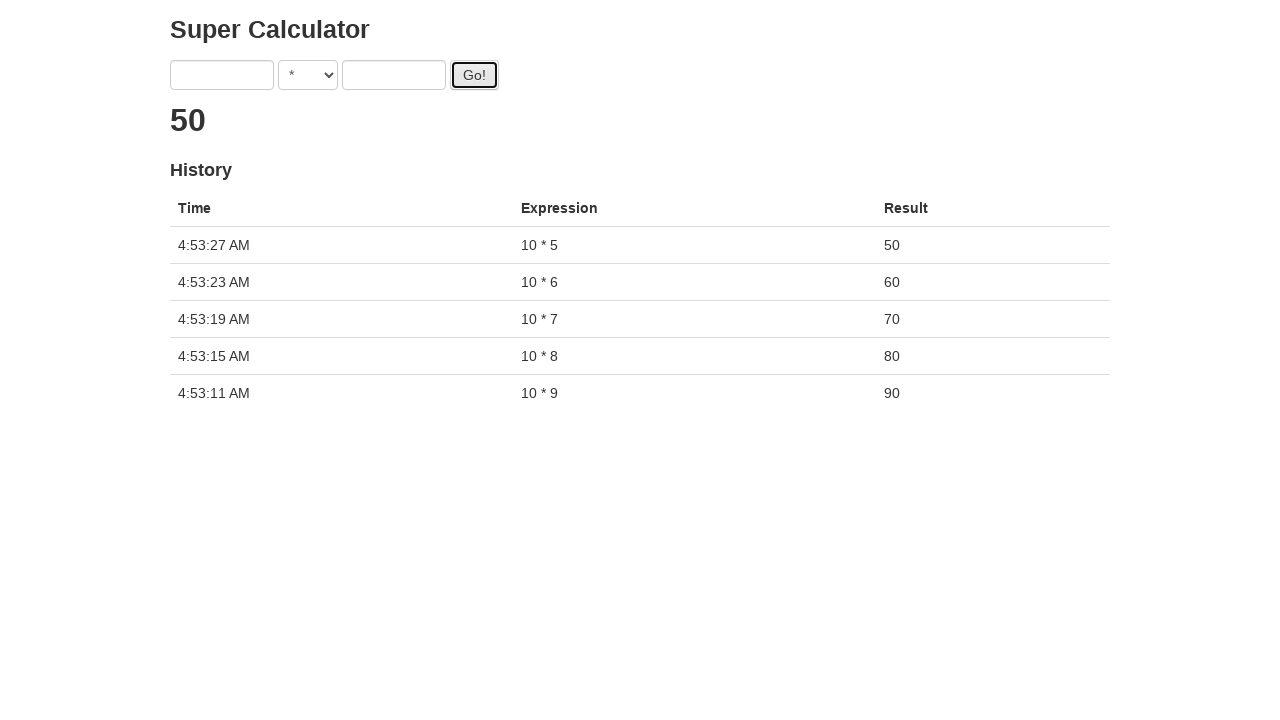

Filled first number field with 10 on input[ng-model='first']
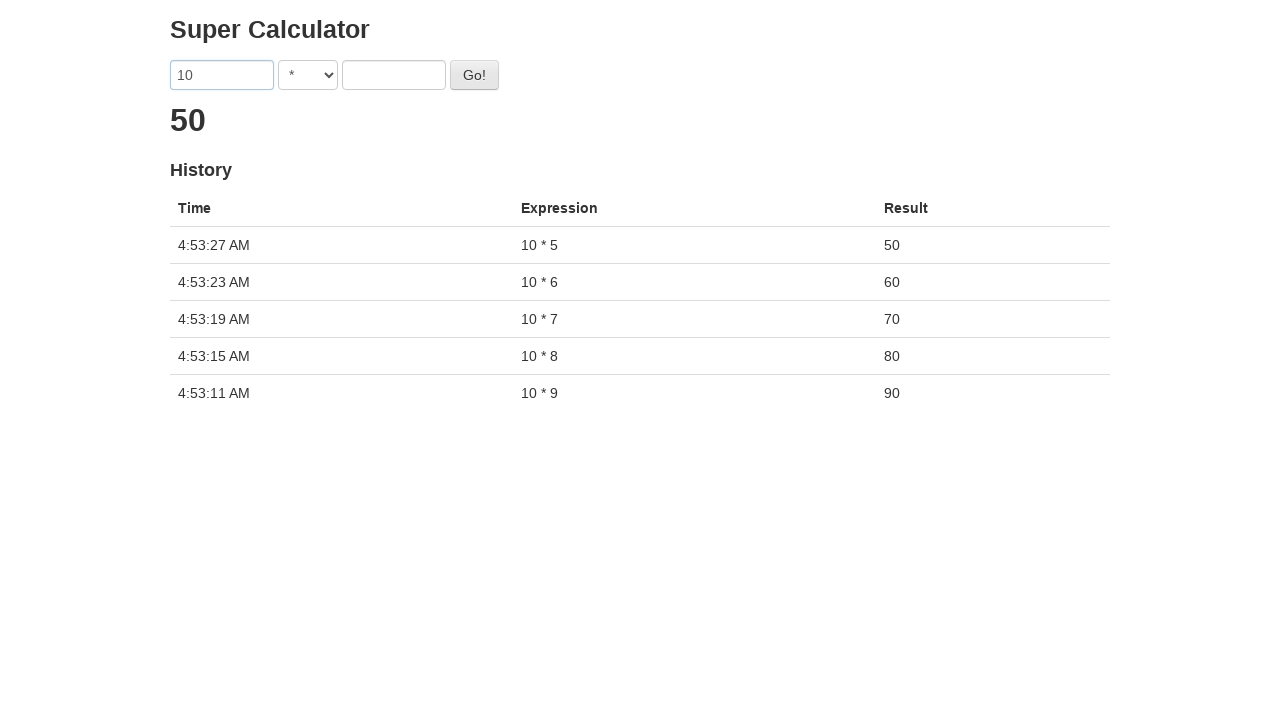

Selected multiplication operator on select
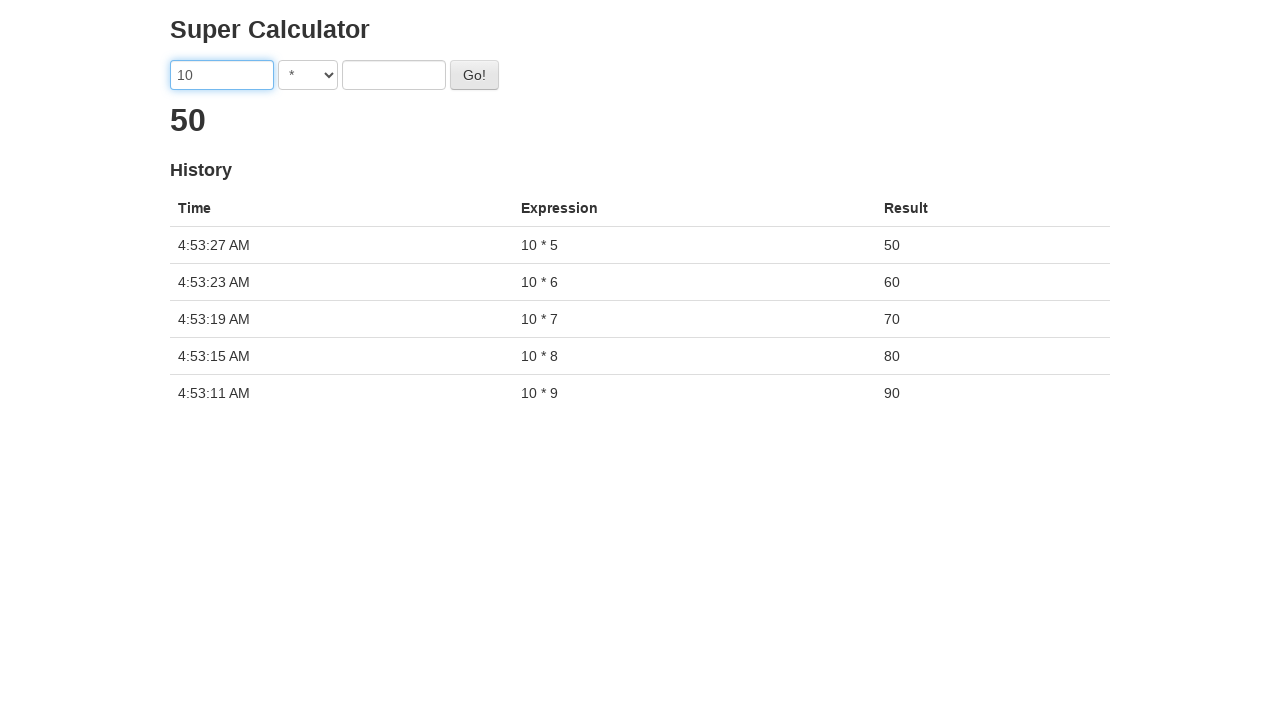

Filled second number field with 4 on input[ng-model='second']
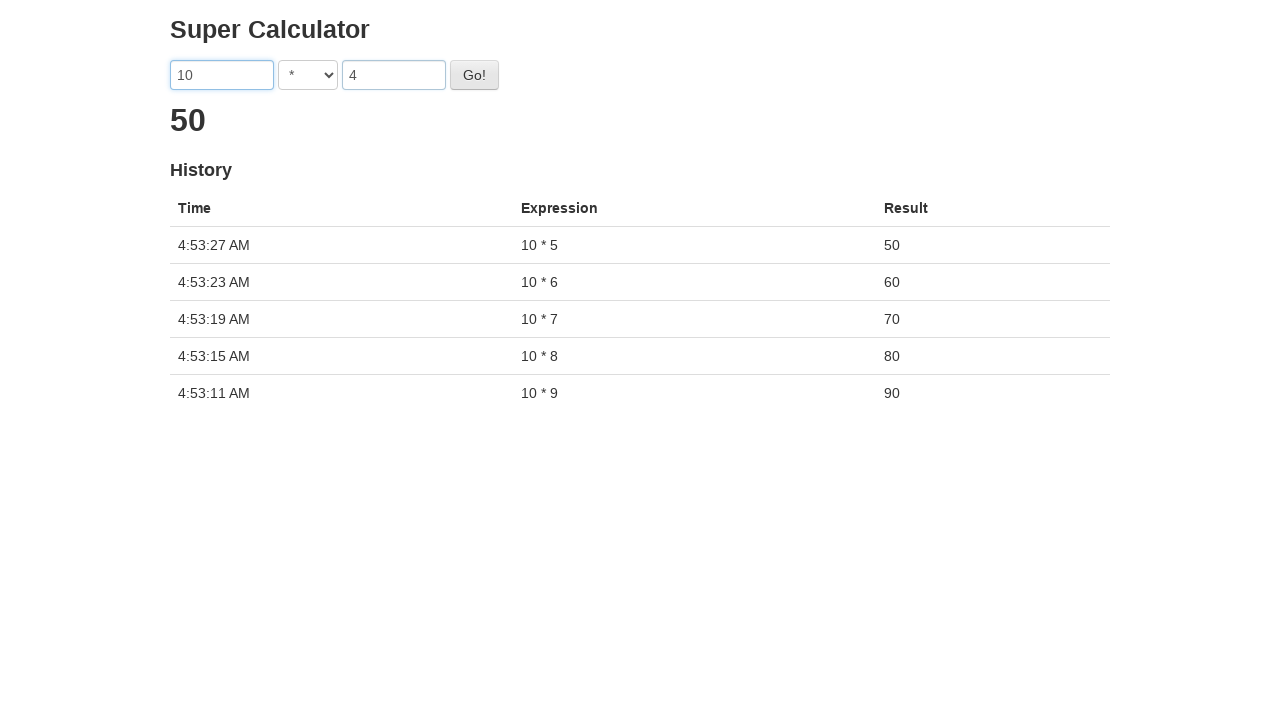

Clicked calculate button for 10 * 4 at (474, 75) on #gobutton
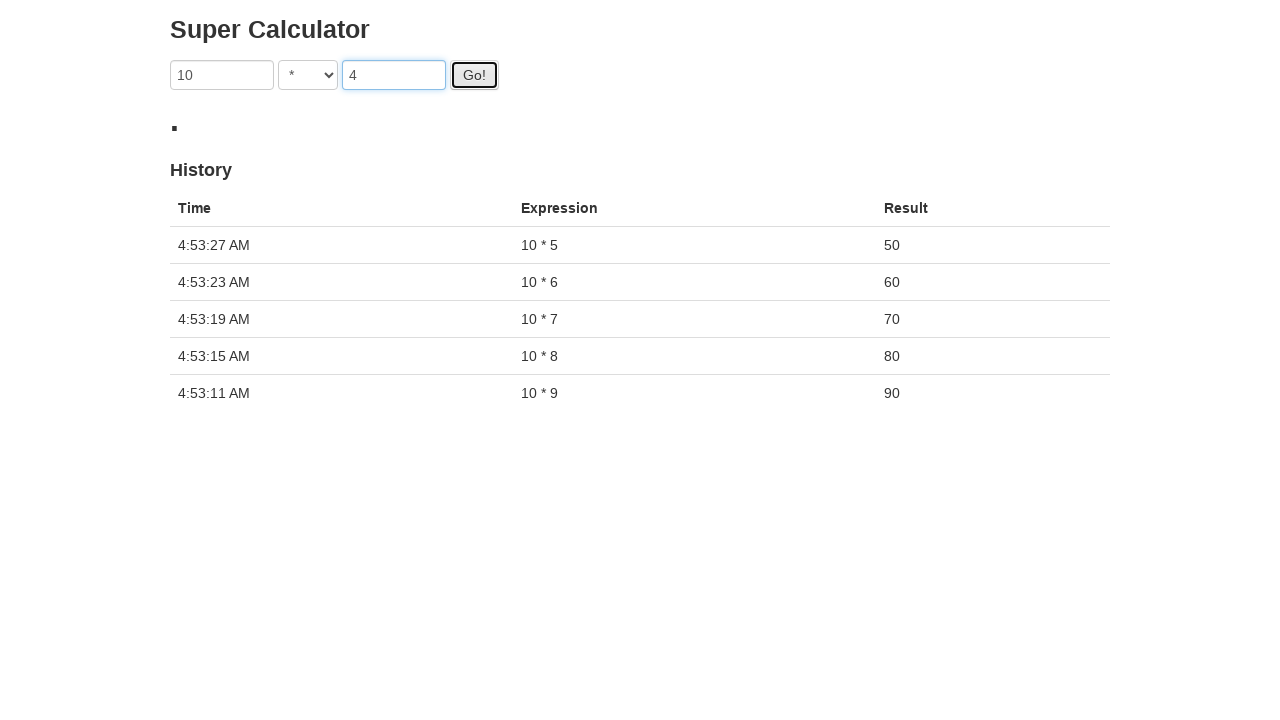

Waited 3 seconds for calculation result
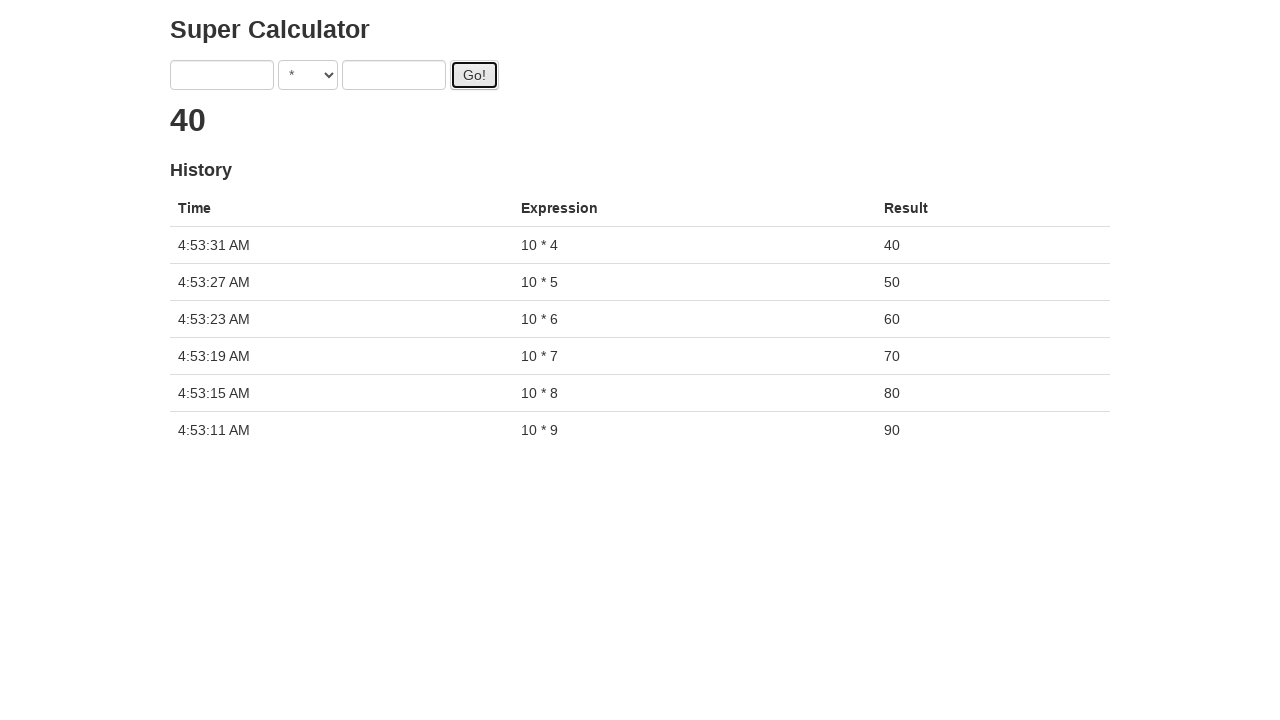

Retrieved calculation result: 40
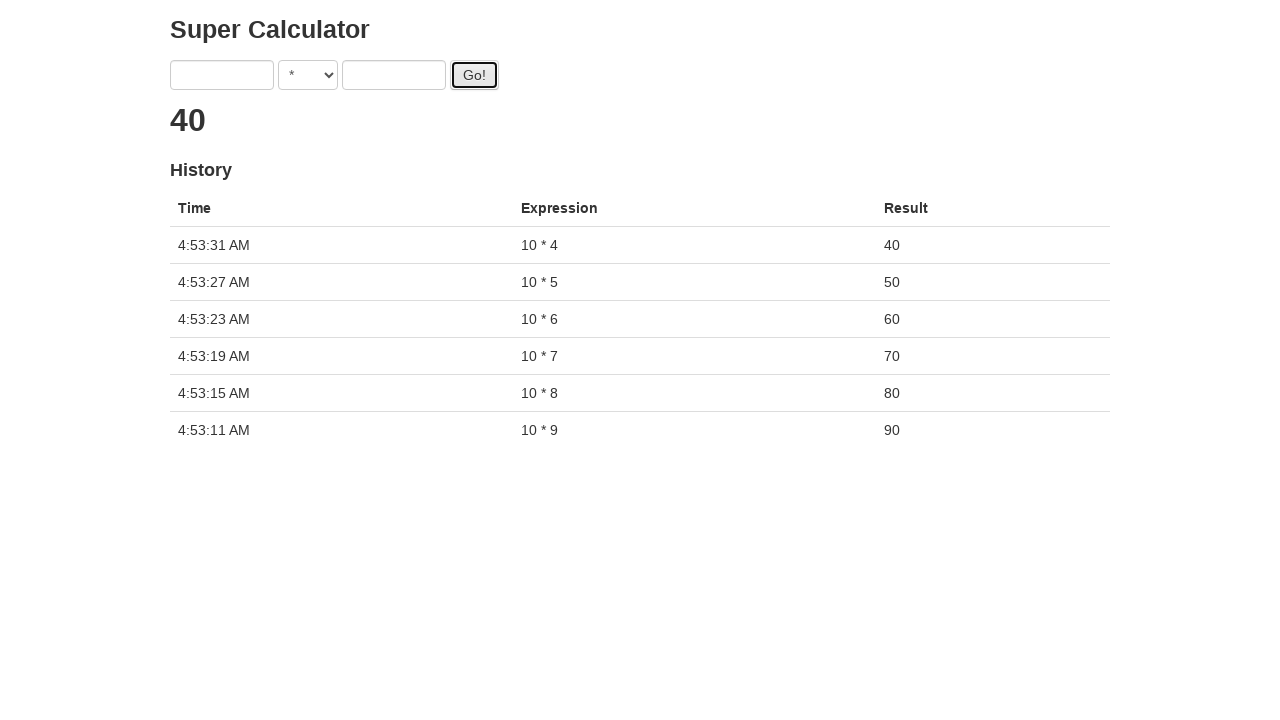

Filled first number field with 10 on input[ng-model='first']
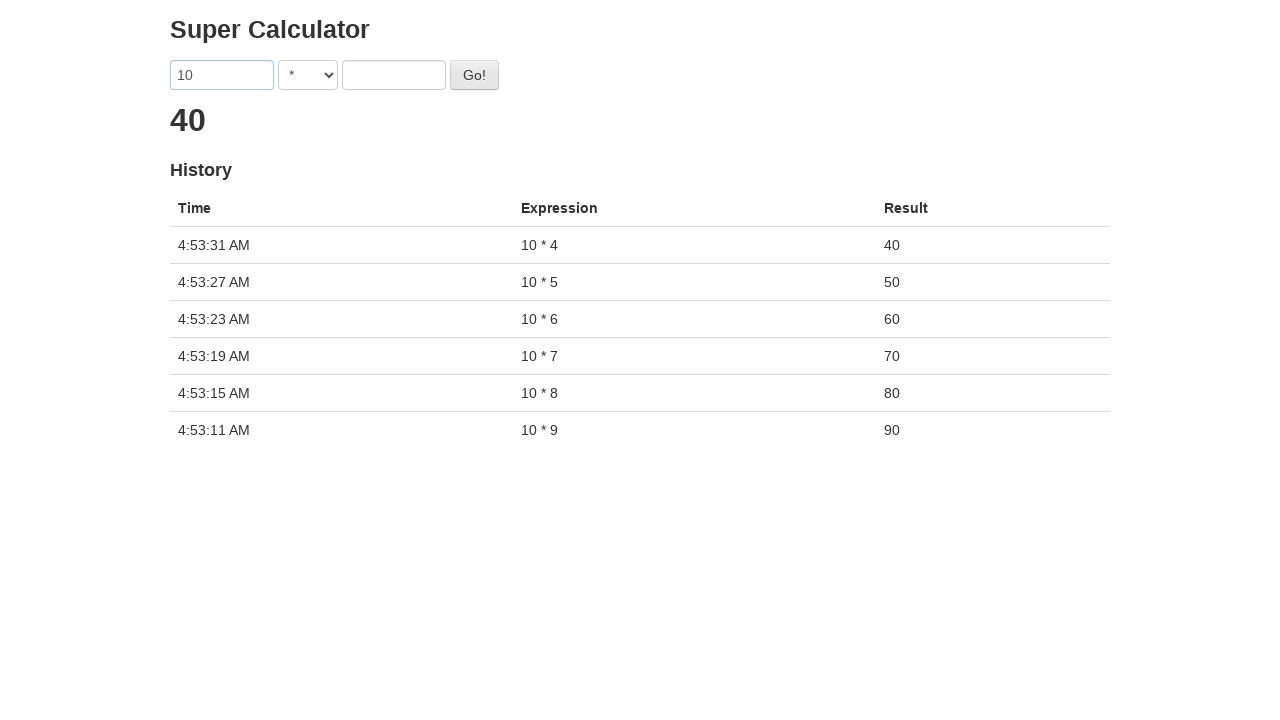

Selected multiplication operator on select
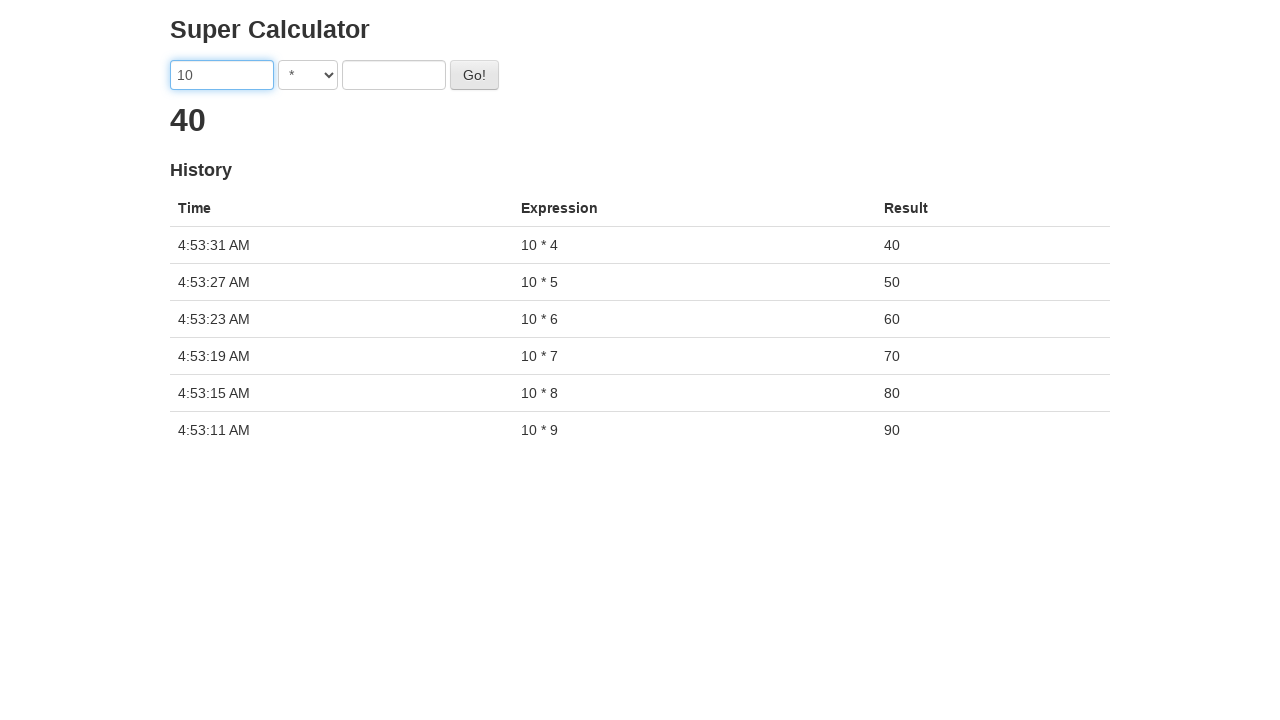

Filled second number field with 3 on input[ng-model='second']
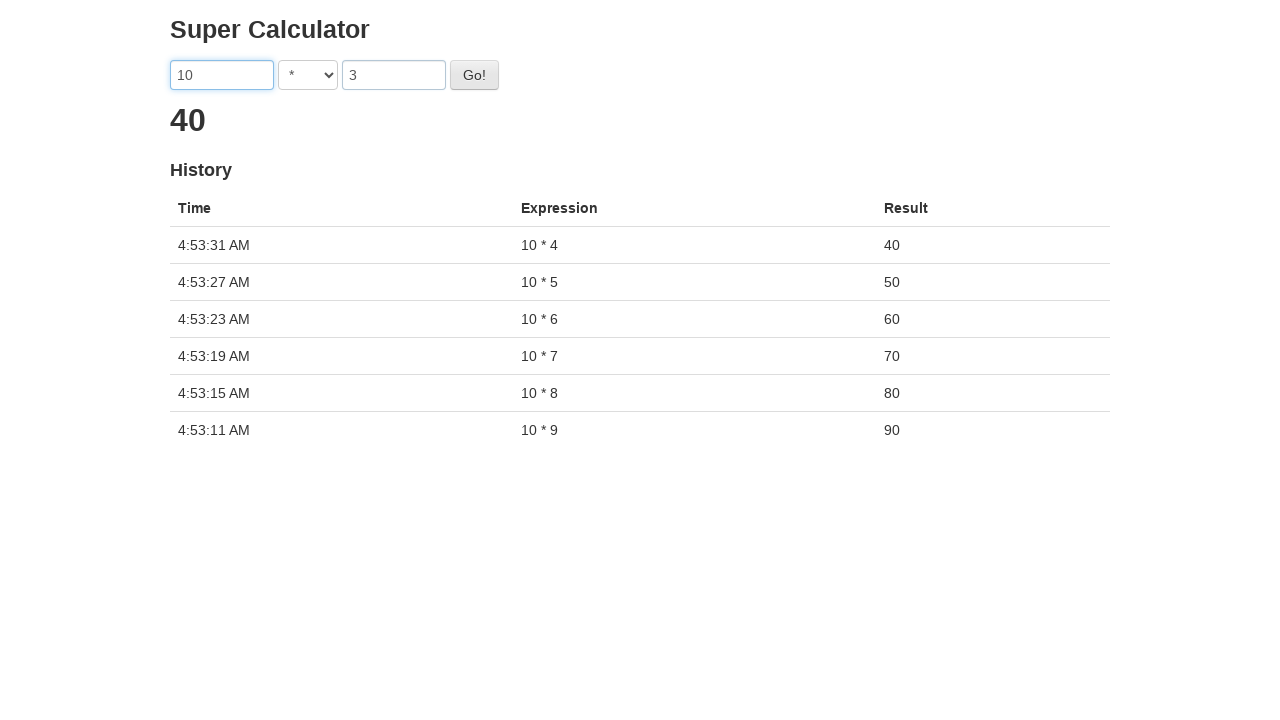

Clicked calculate button for 10 * 3 at (474, 75) on #gobutton
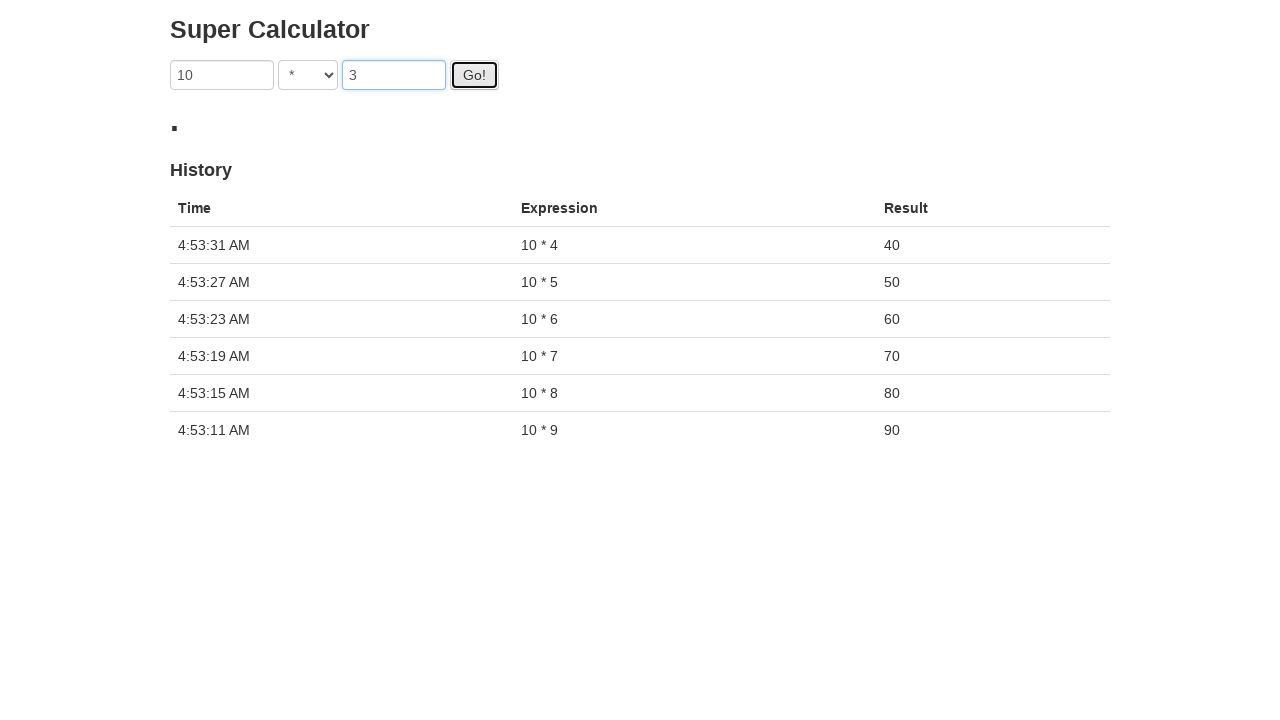

Waited 3 seconds for calculation result
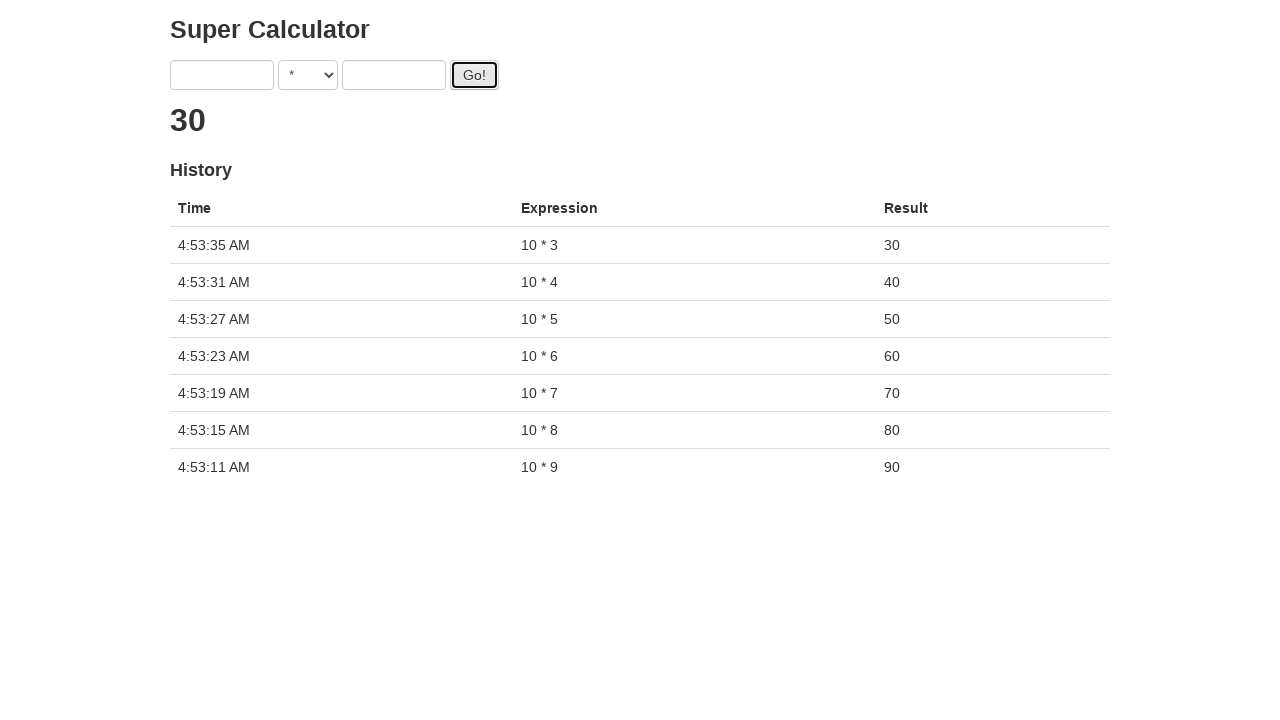

Retrieved calculation result: 30
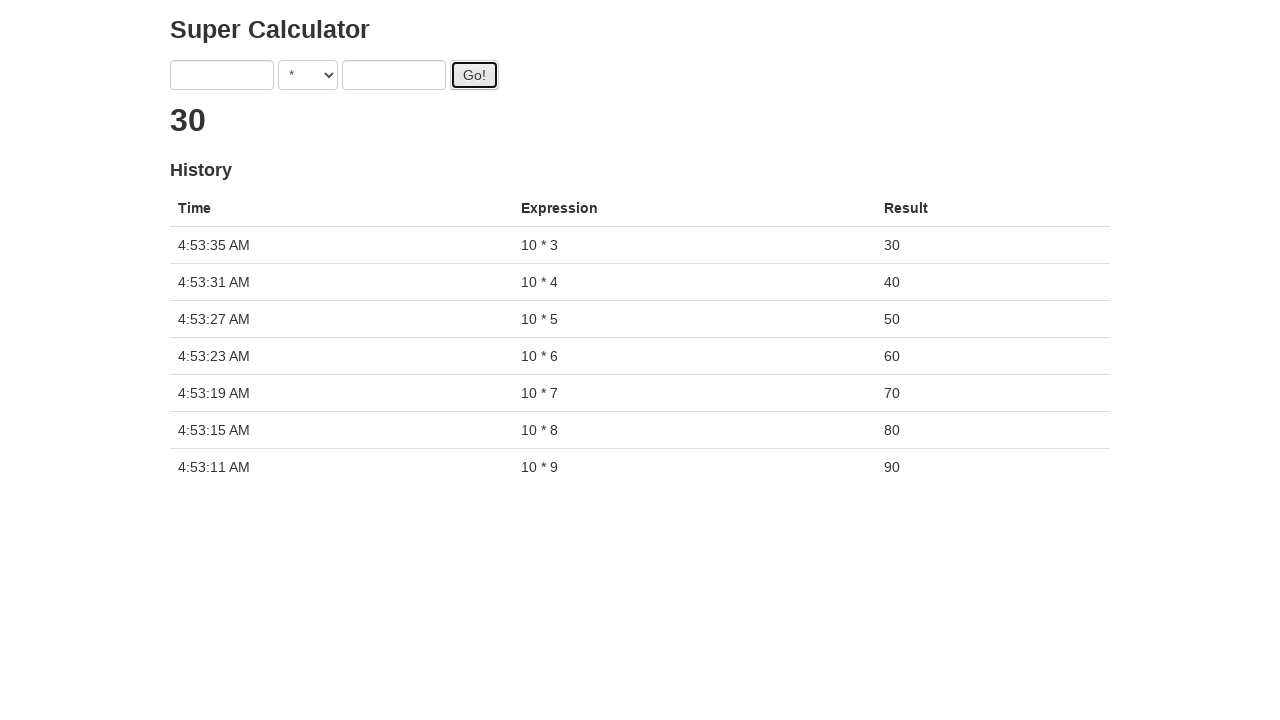

Filled first number field with 10 on input[ng-model='first']
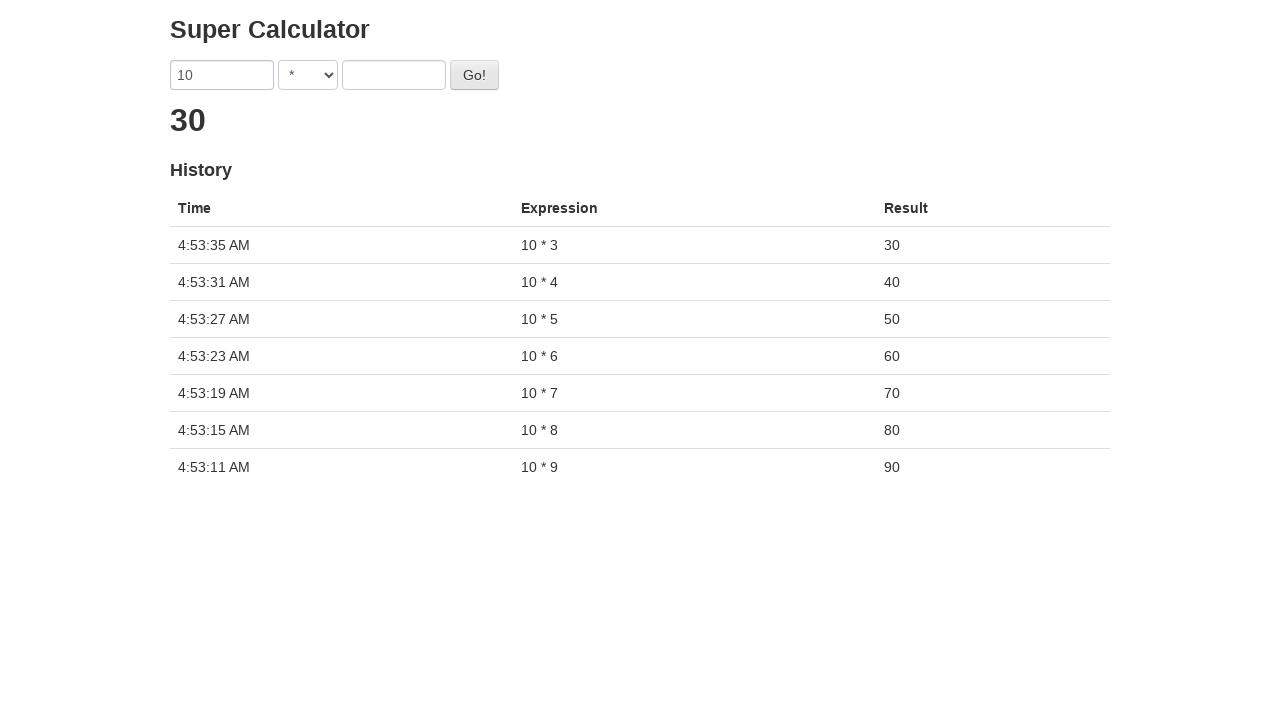

Selected multiplication operator on select
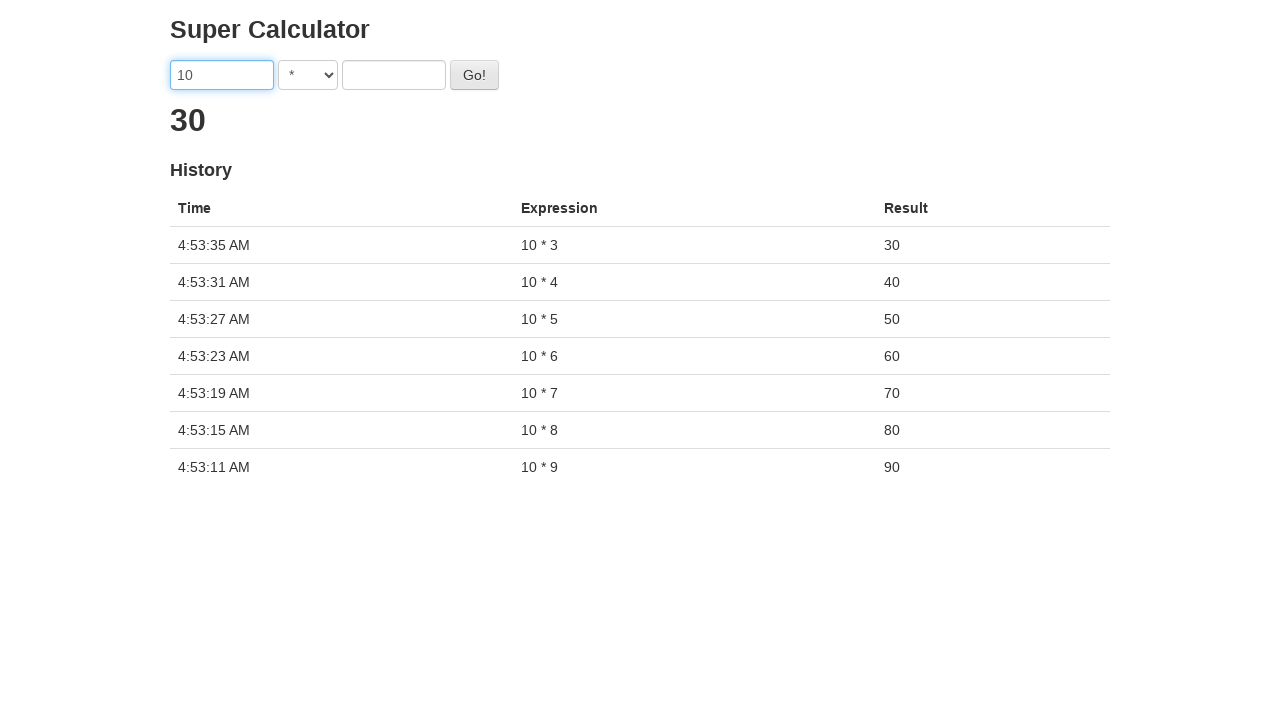

Filled second number field with 2 on input[ng-model='second']
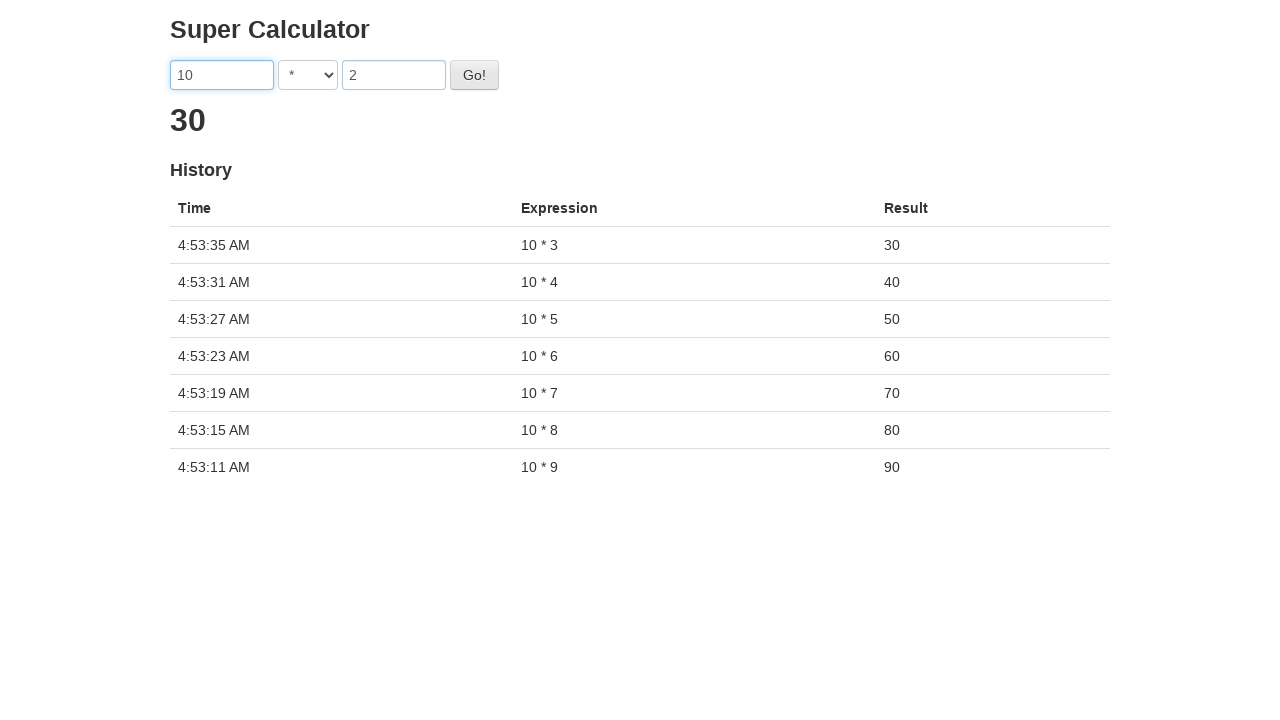

Clicked calculate button for 10 * 2 at (474, 75) on #gobutton
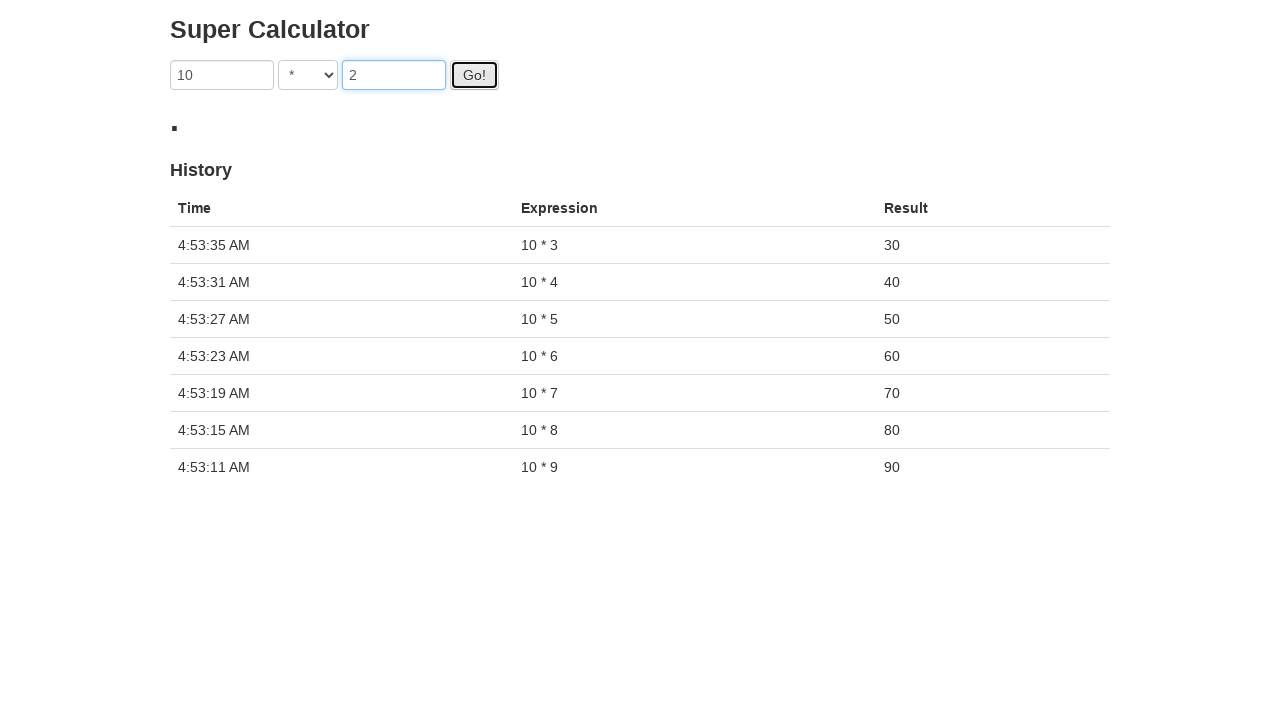

Waited 3 seconds for calculation result
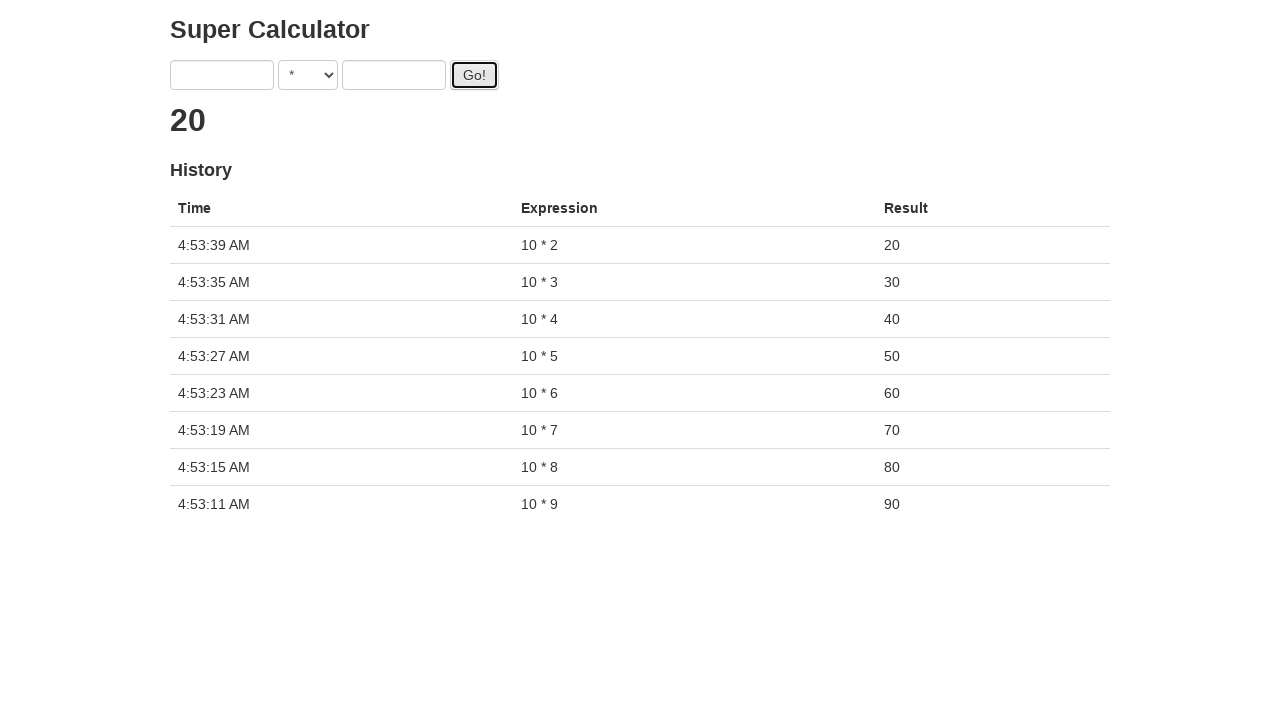

Retrieved calculation result: 20
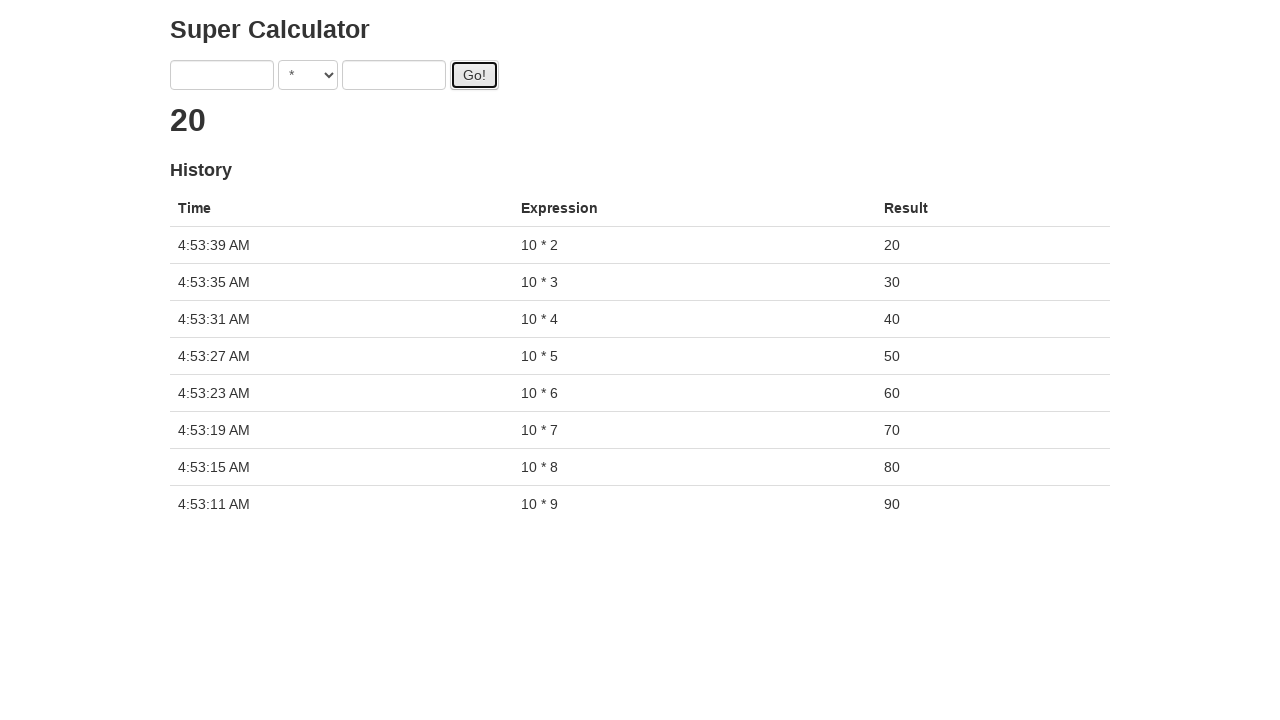

Filled first number field with 10 on input[ng-model='first']
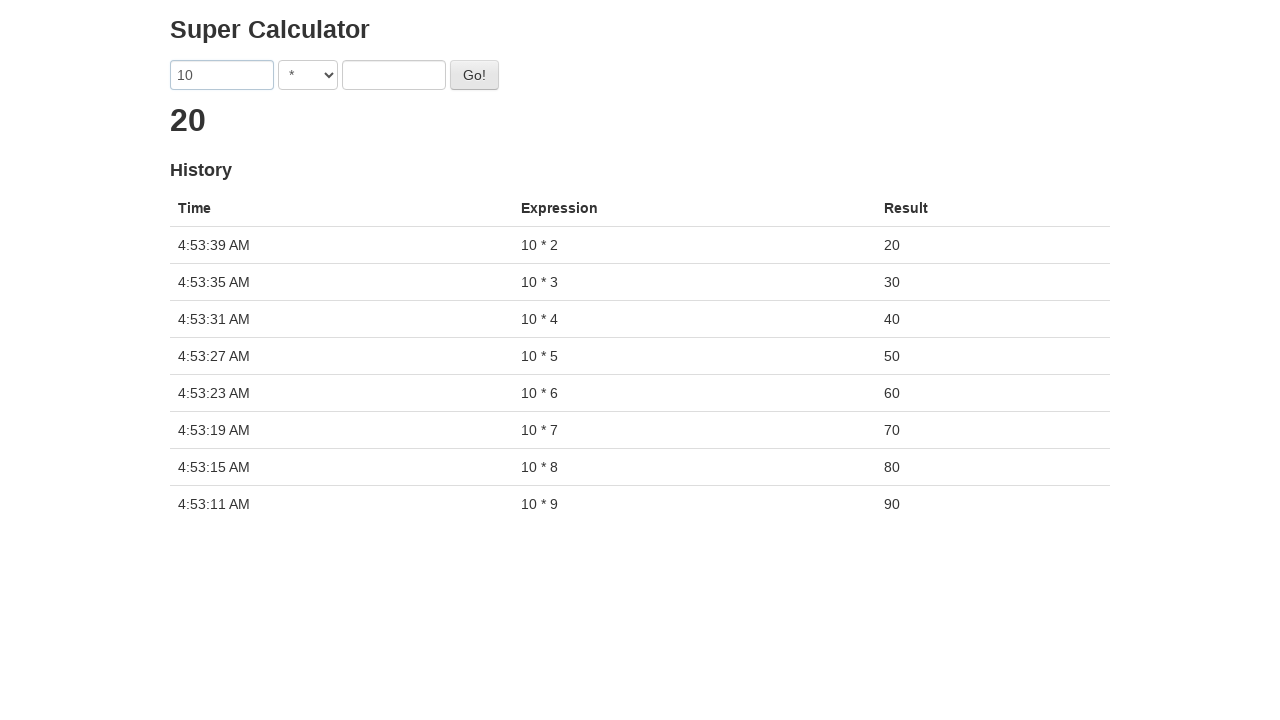

Selected multiplication operator on select
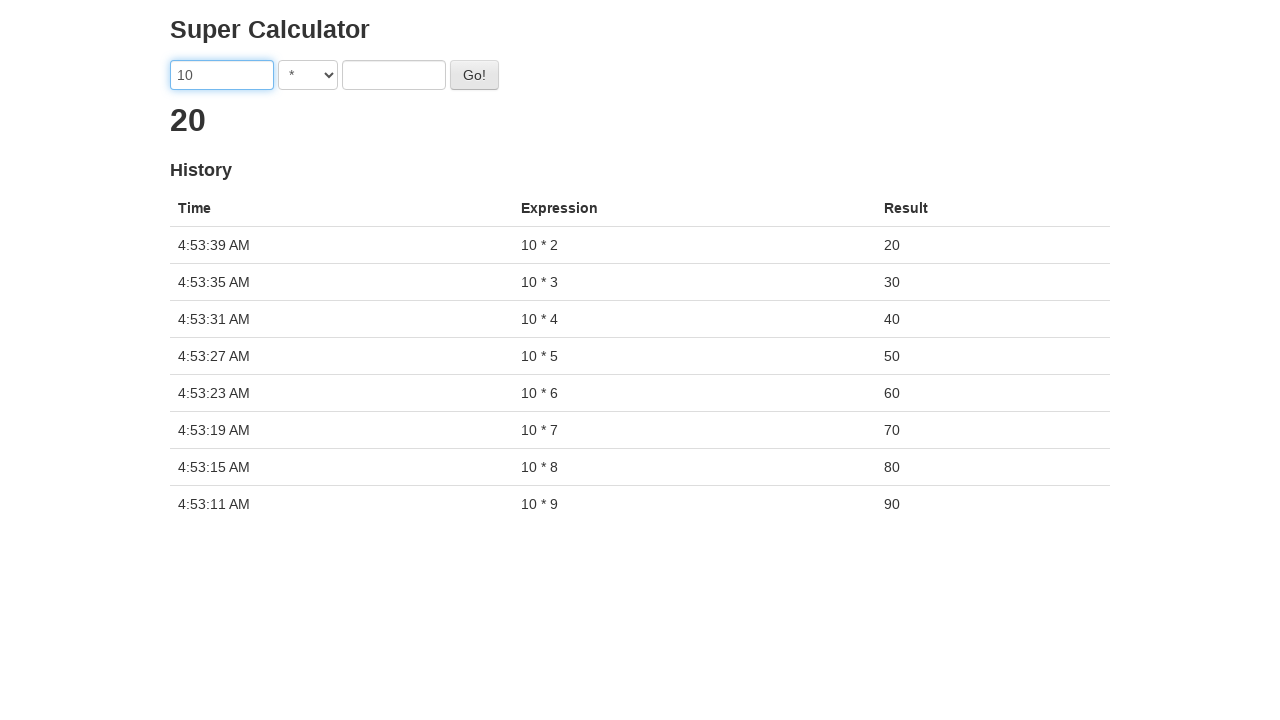

Filled second number field with 1 on input[ng-model='second']
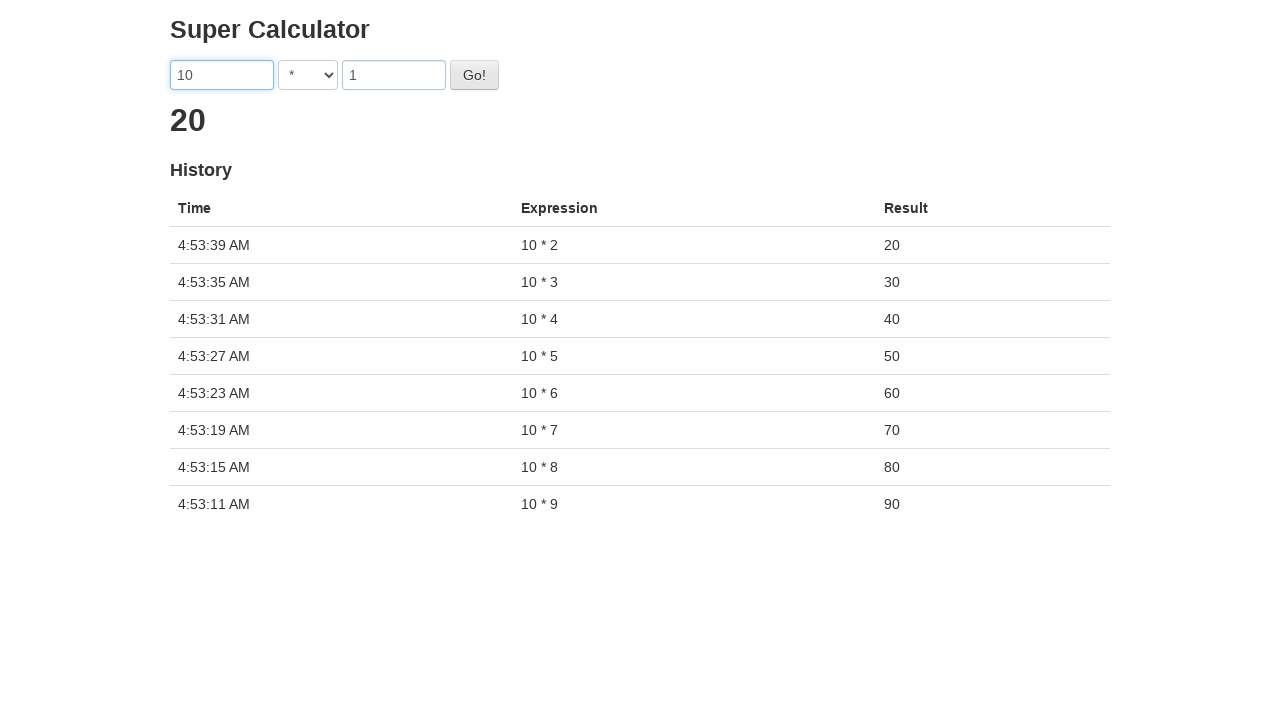

Clicked calculate button for 10 * 1 at (474, 75) on #gobutton
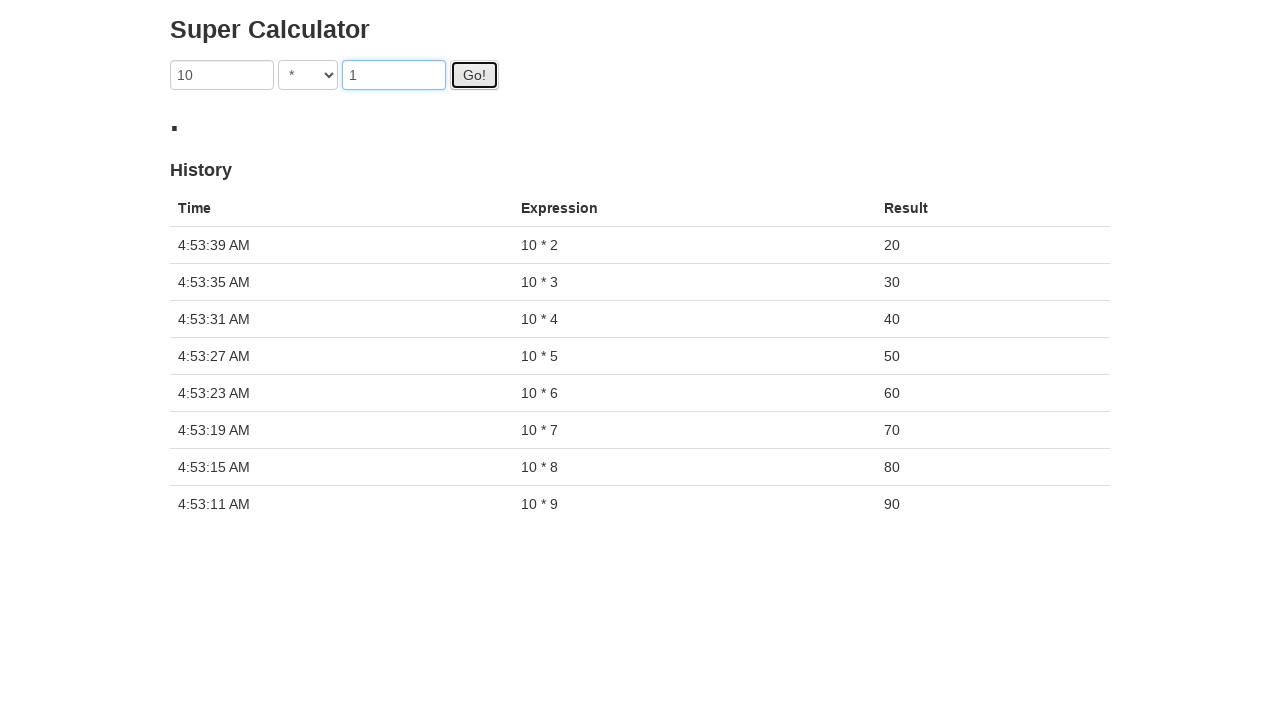

Waited 3 seconds for calculation result
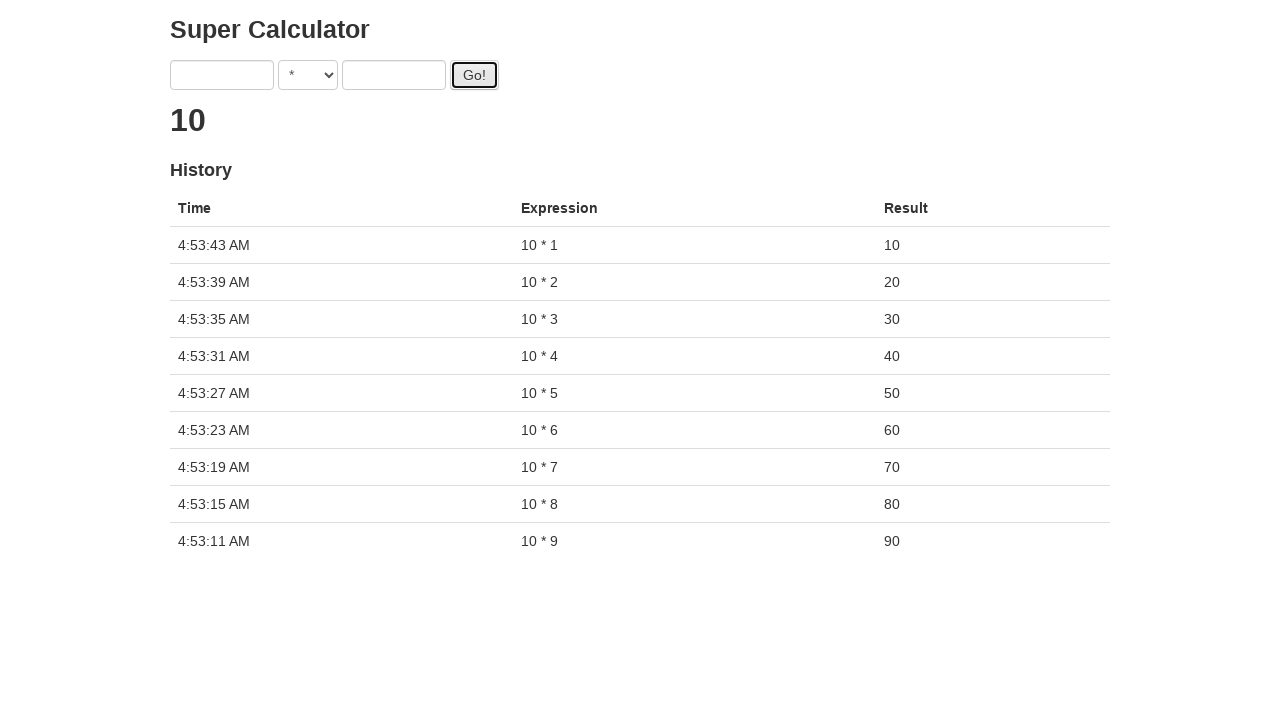

Retrieved calculation result: 10
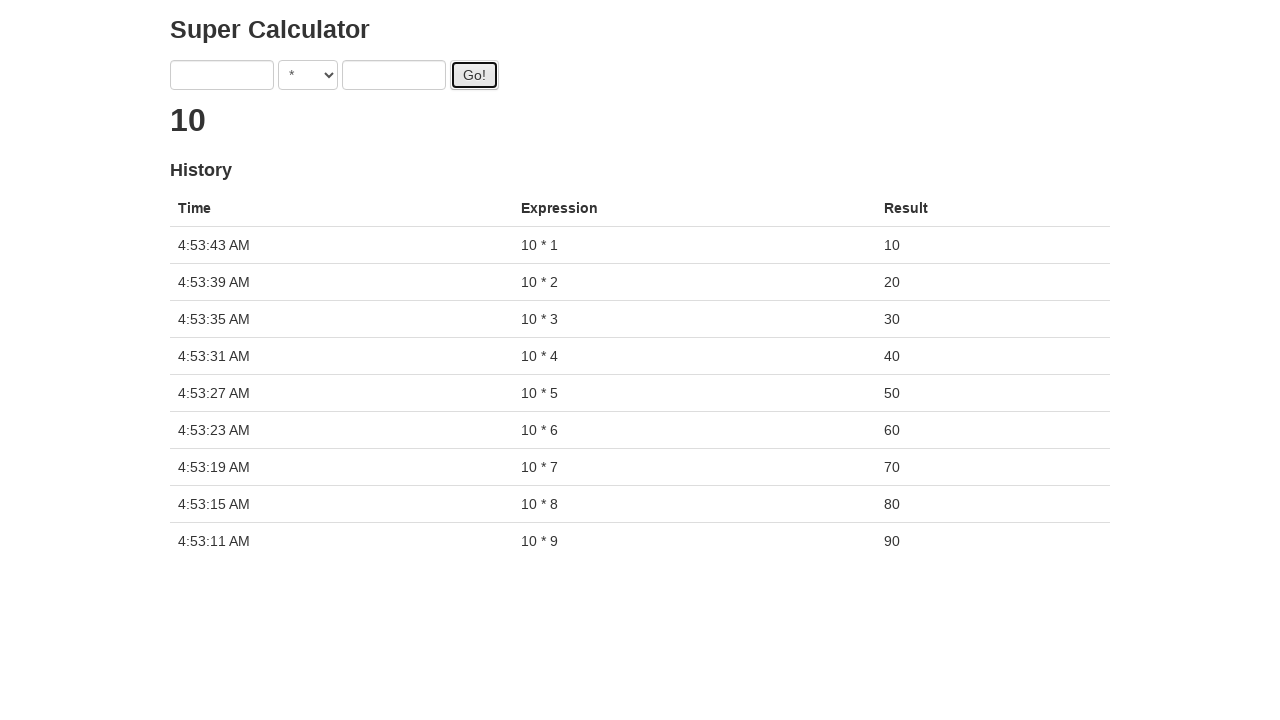

Filled first number field with 10 on input[ng-model='first']
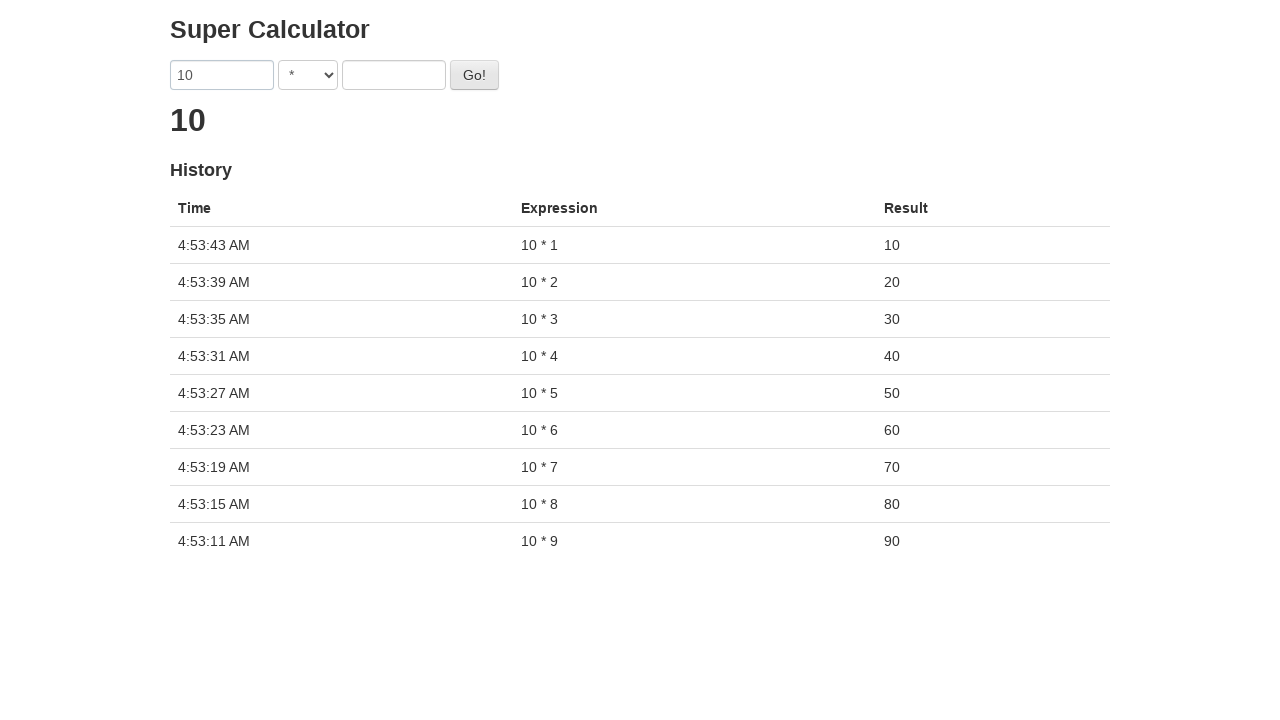

Selected multiplication operator on select
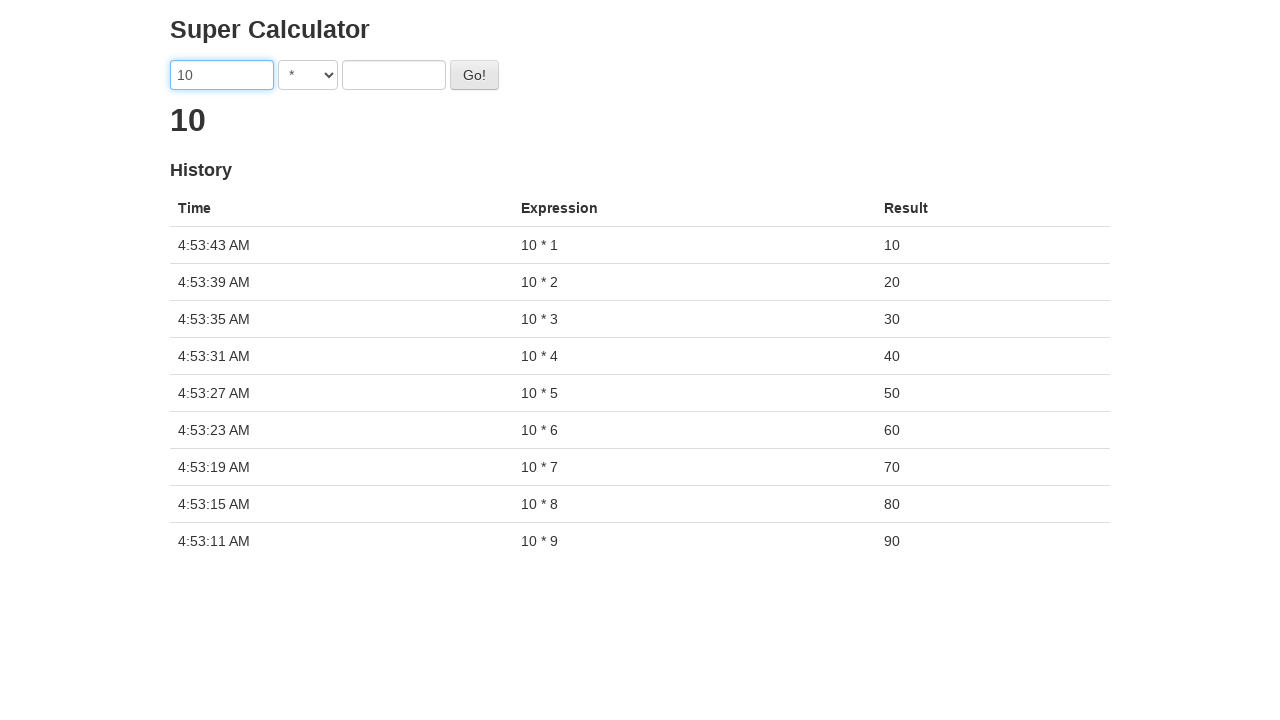

Filled second number field with 0 on input[ng-model='second']
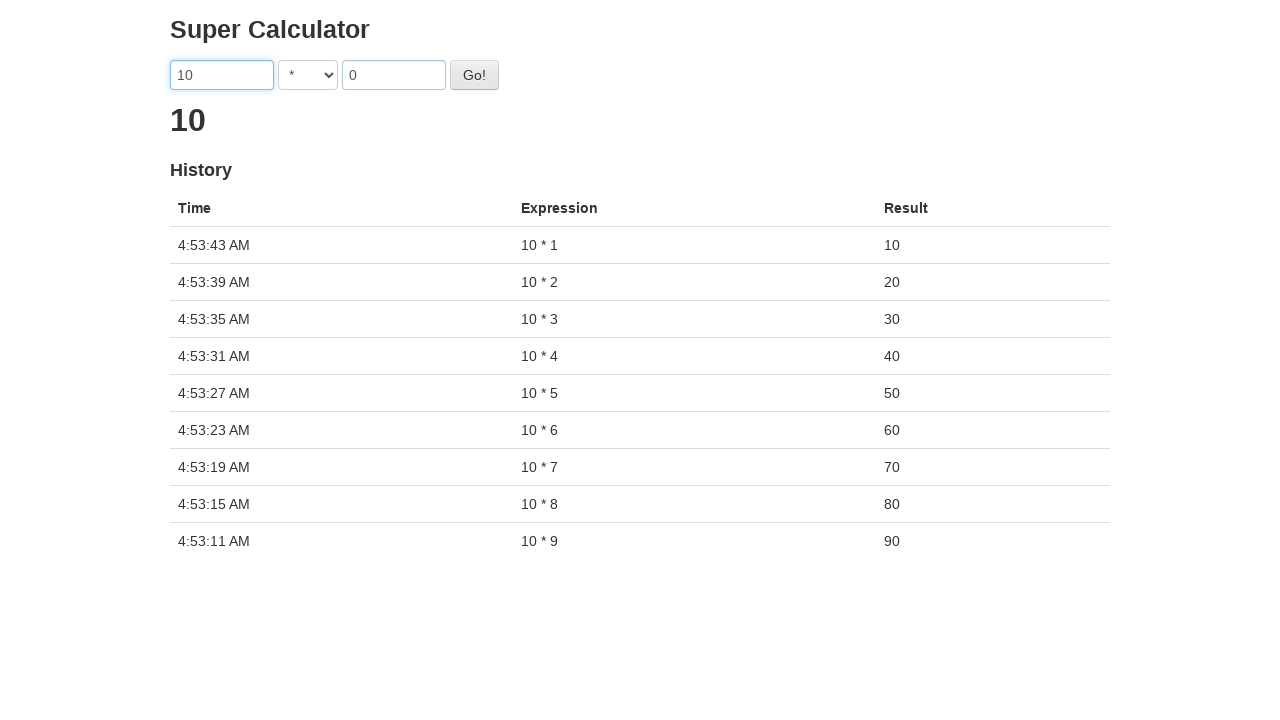

Clicked calculate button for 10 * 0 at (474, 75) on #gobutton
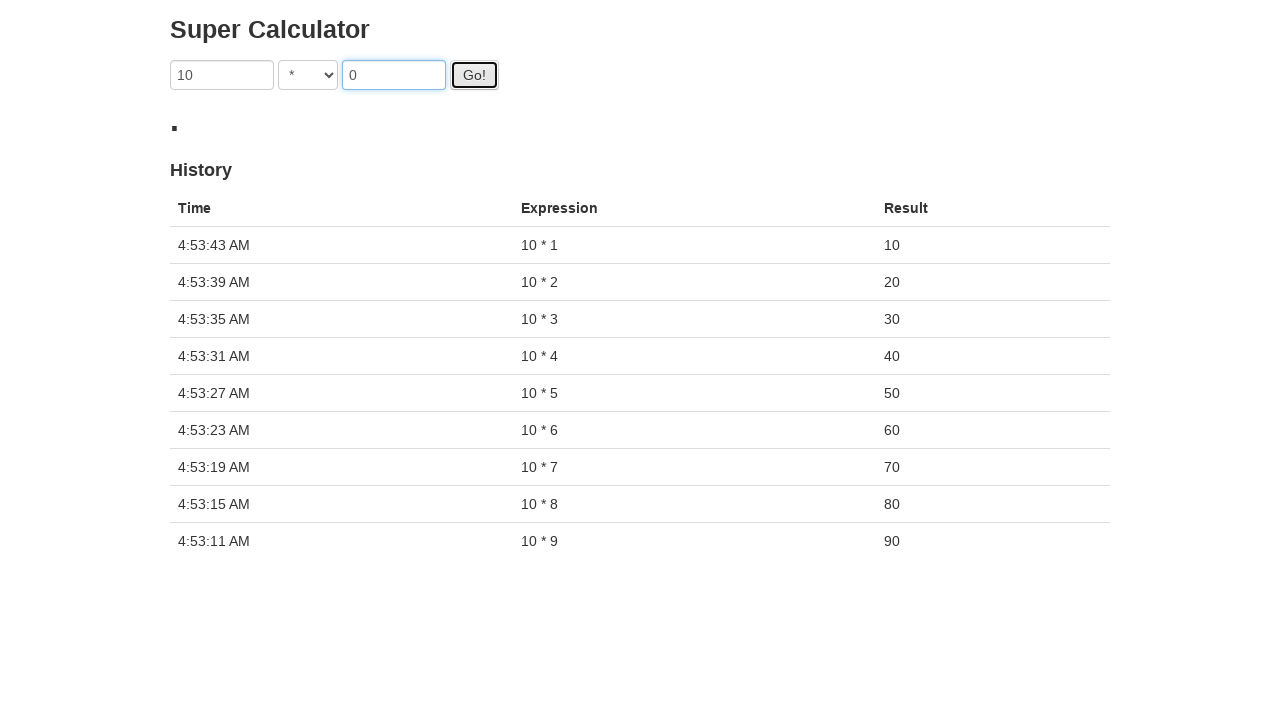

Waited 3 seconds for calculation result
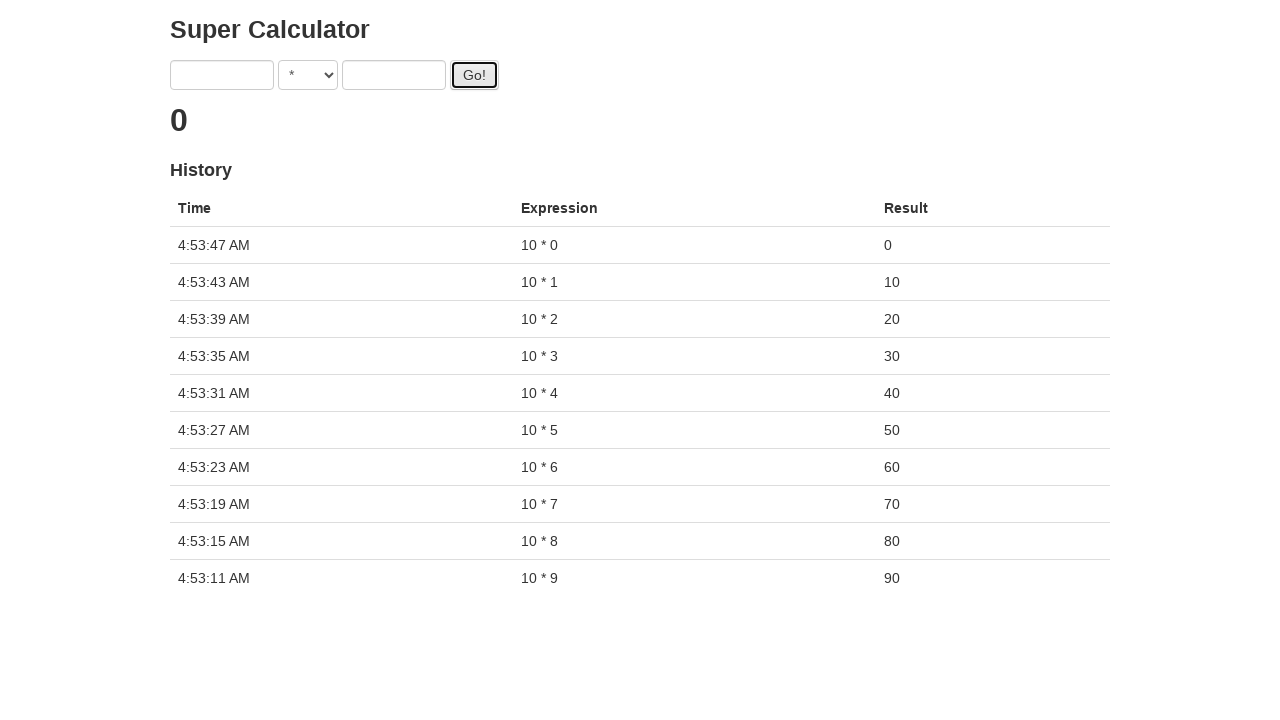

Retrieved calculation result: 0
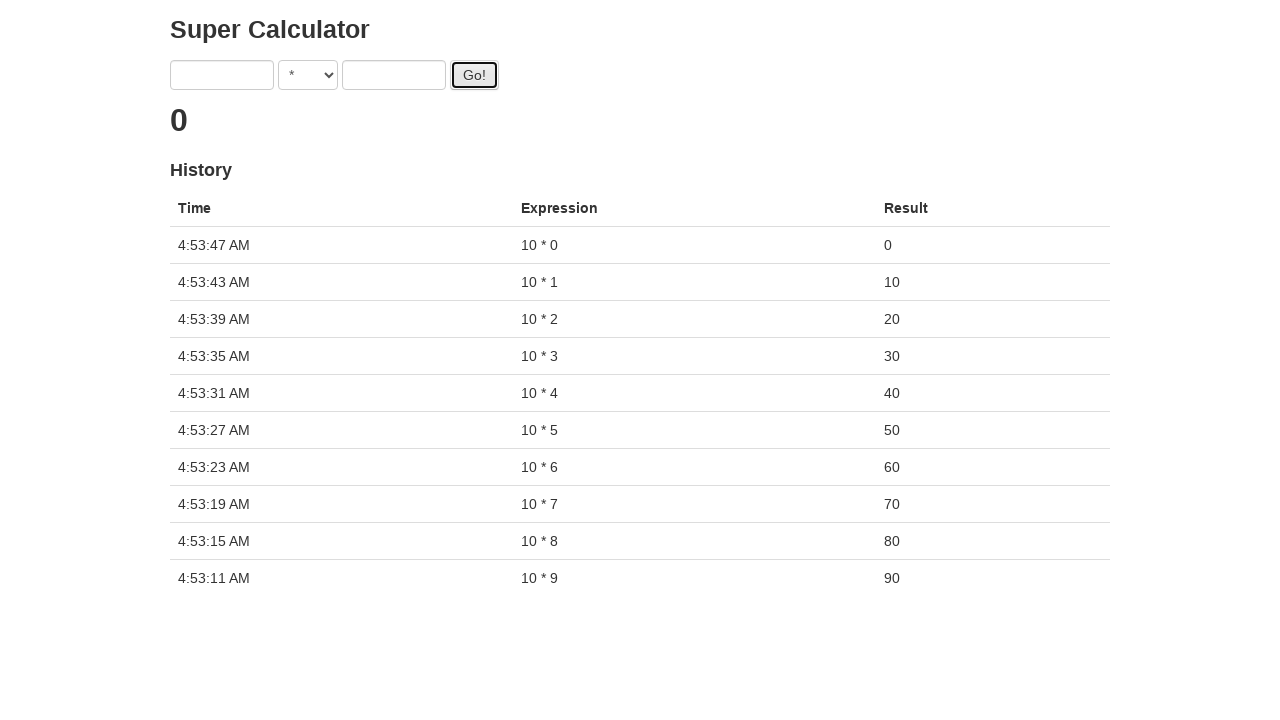

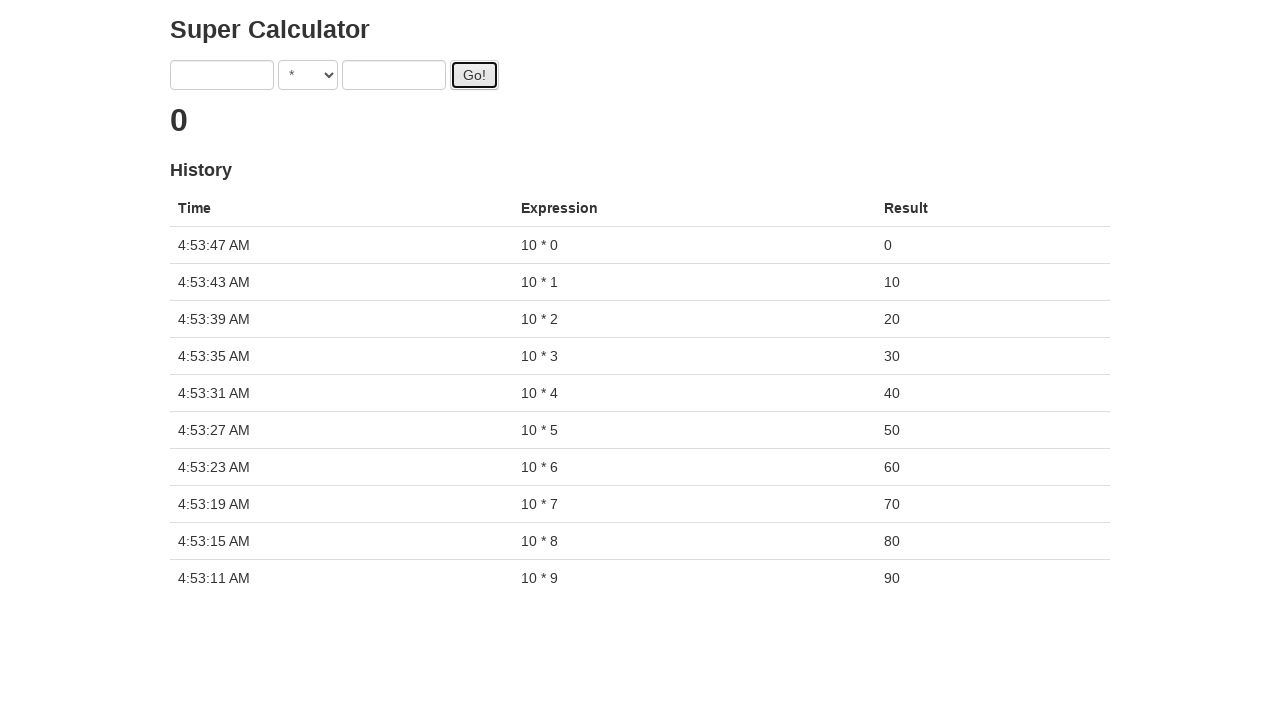